Tests add/delete element functionality by clicking the "Add Element" button 50 times to create delete buttons, then clicking "Delete" 20 times, and verifying that exactly 20 buttons were removed.

Starting URL: http://the-internet.herokuapp.com/add_remove_elements/

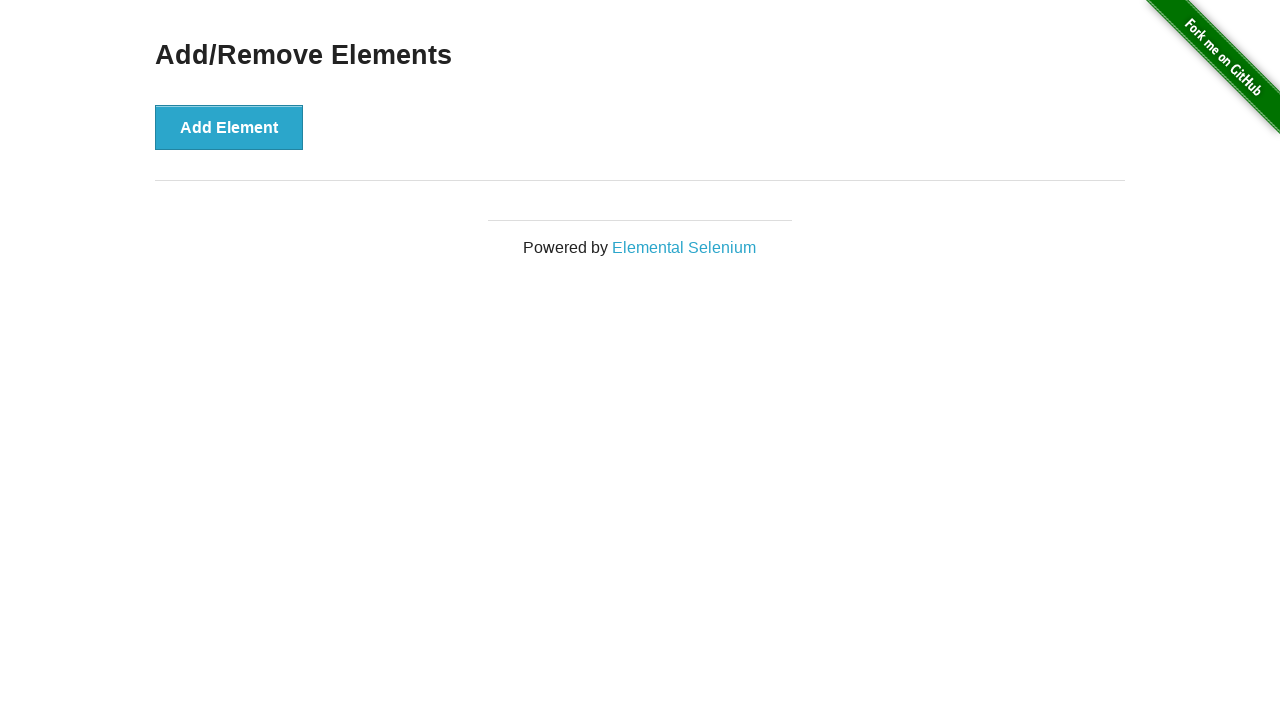

Clicked 'Add Element' button (iteration 1/50) at (229, 127) on button:has-text('Add Element')
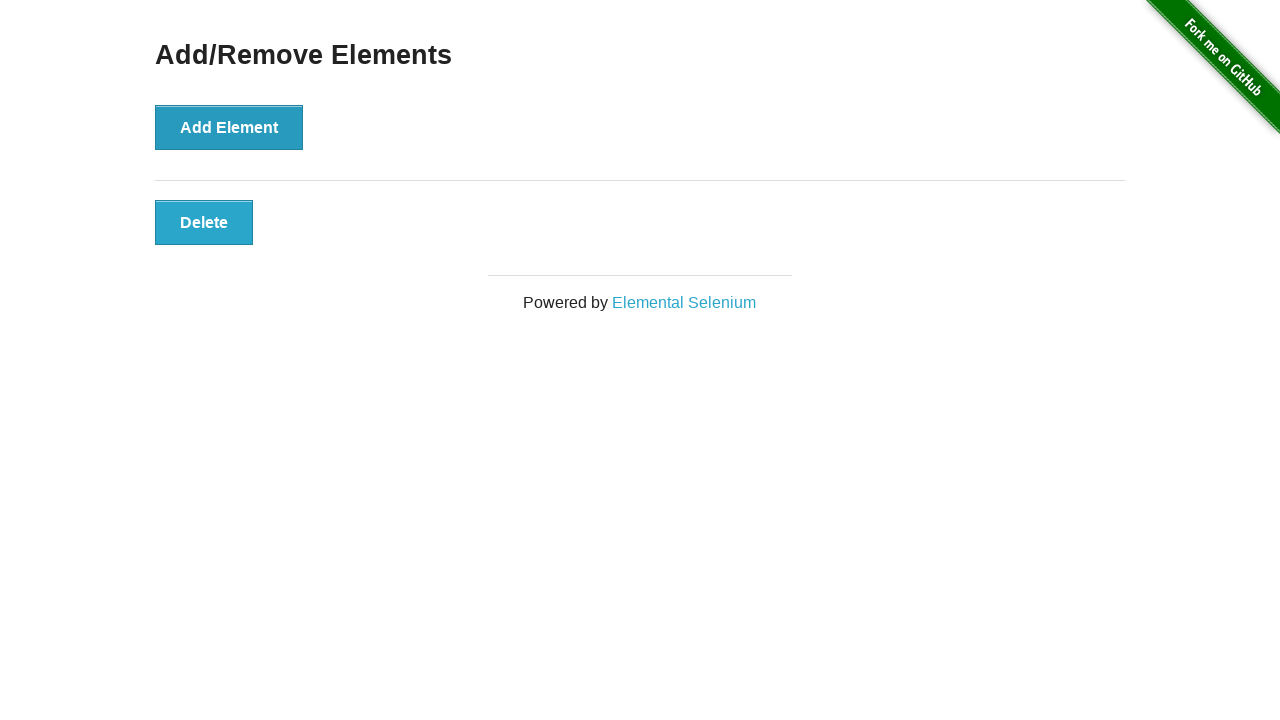

Clicked 'Add Element' button (iteration 2/50) at (229, 127) on button:has-text('Add Element')
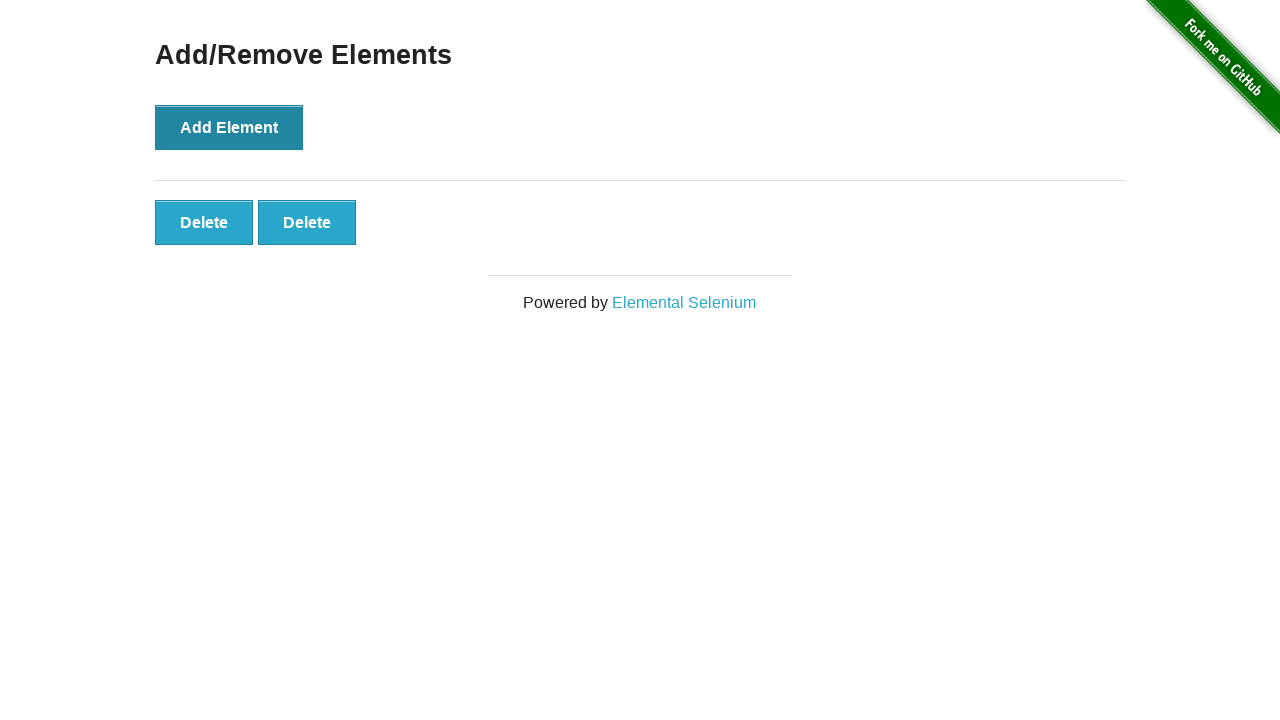

Clicked 'Add Element' button (iteration 3/50) at (229, 127) on button:has-text('Add Element')
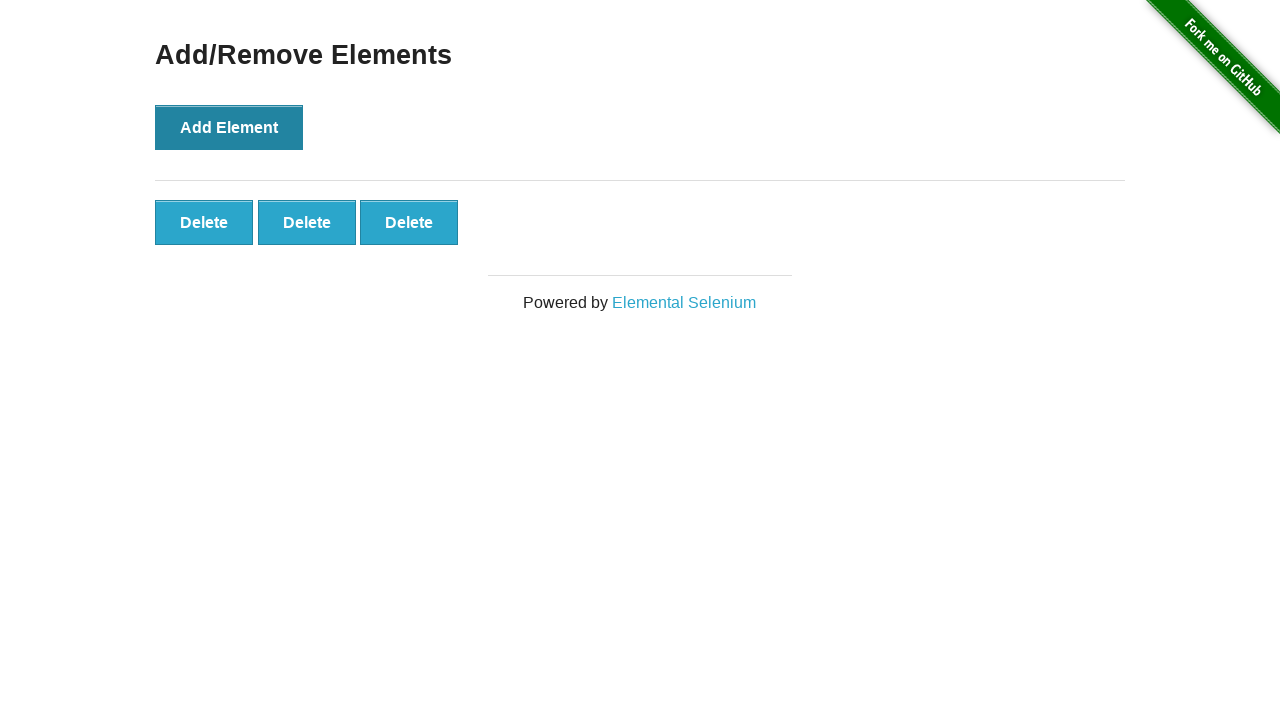

Clicked 'Add Element' button (iteration 4/50) at (229, 127) on button:has-text('Add Element')
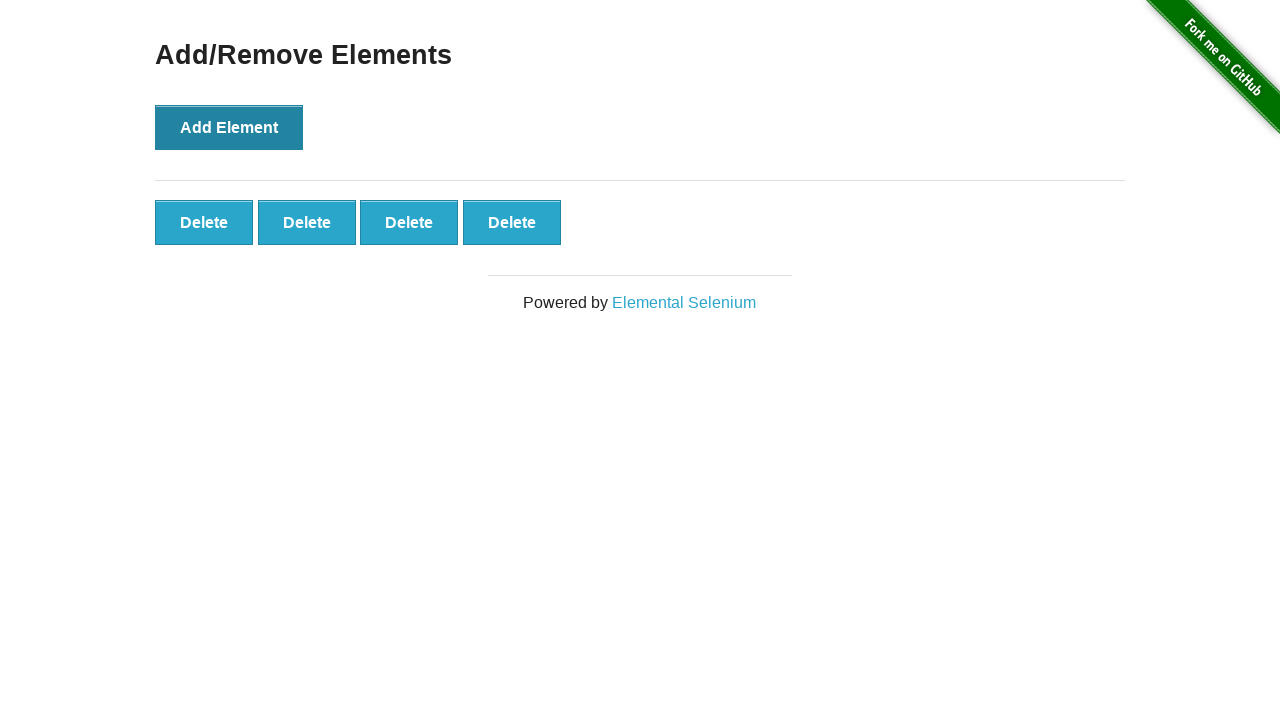

Clicked 'Add Element' button (iteration 5/50) at (229, 127) on button:has-text('Add Element')
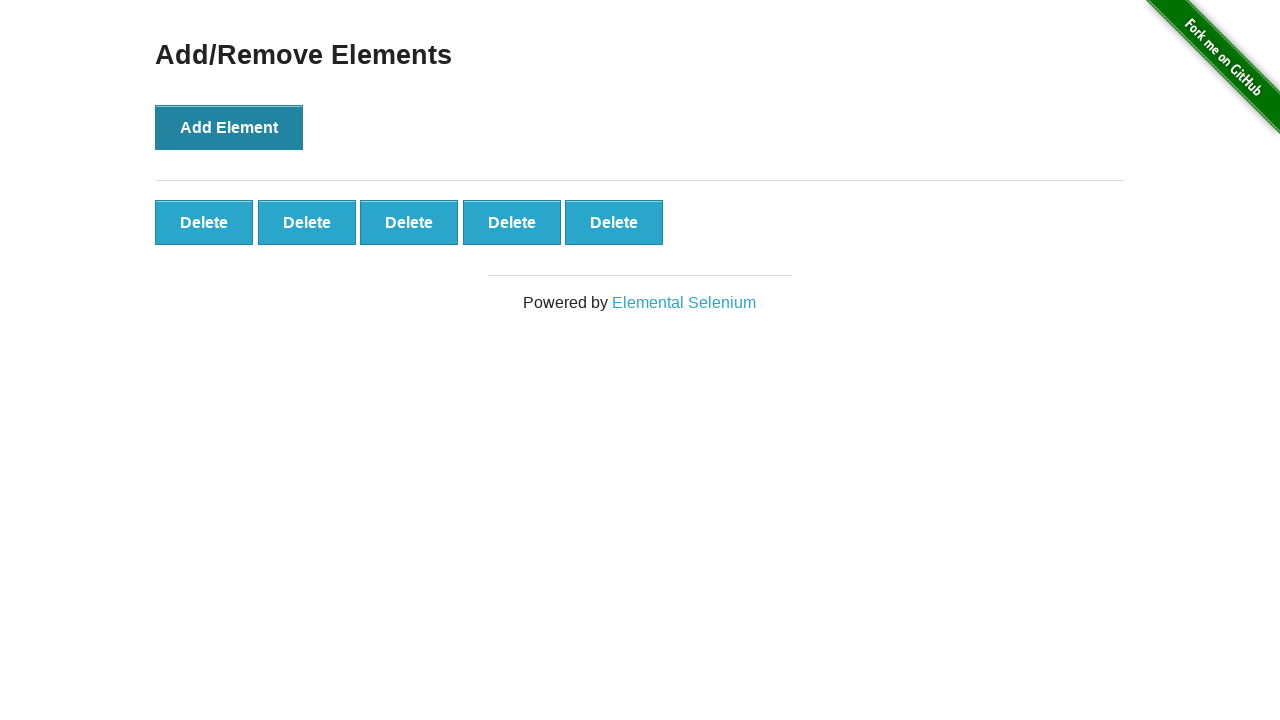

Clicked 'Add Element' button (iteration 6/50) at (229, 127) on button:has-text('Add Element')
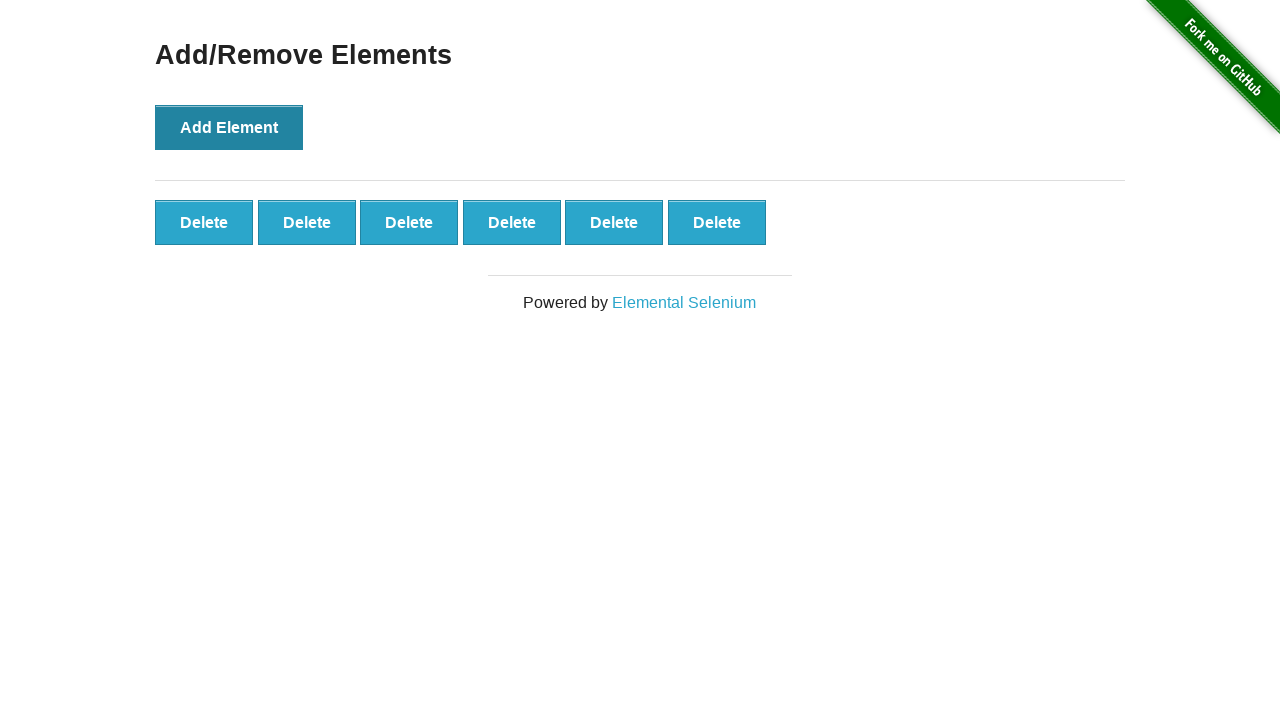

Clicked 'Add Element' button (iteration 7/50) at (229, 127) on button:has-text('Add Element')
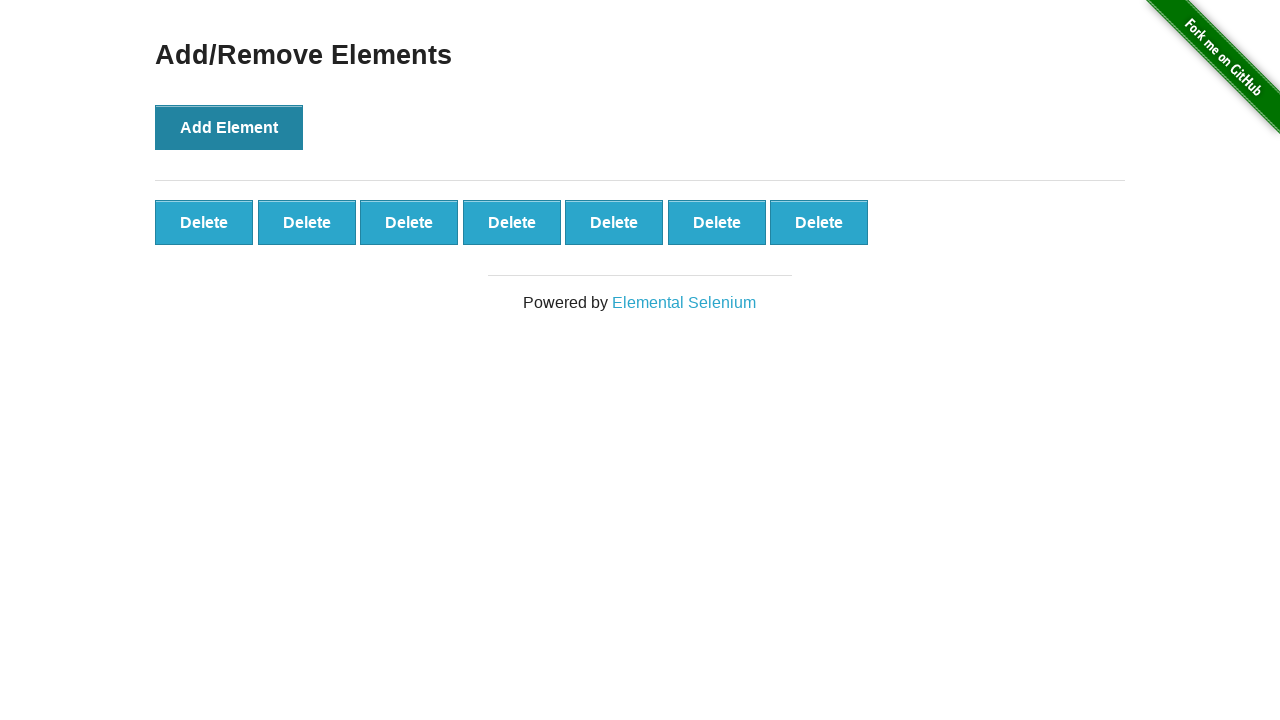

Clicked 'Add Element' button (iteration 8/50) at (229, 127) on button:has-text('Add Element')
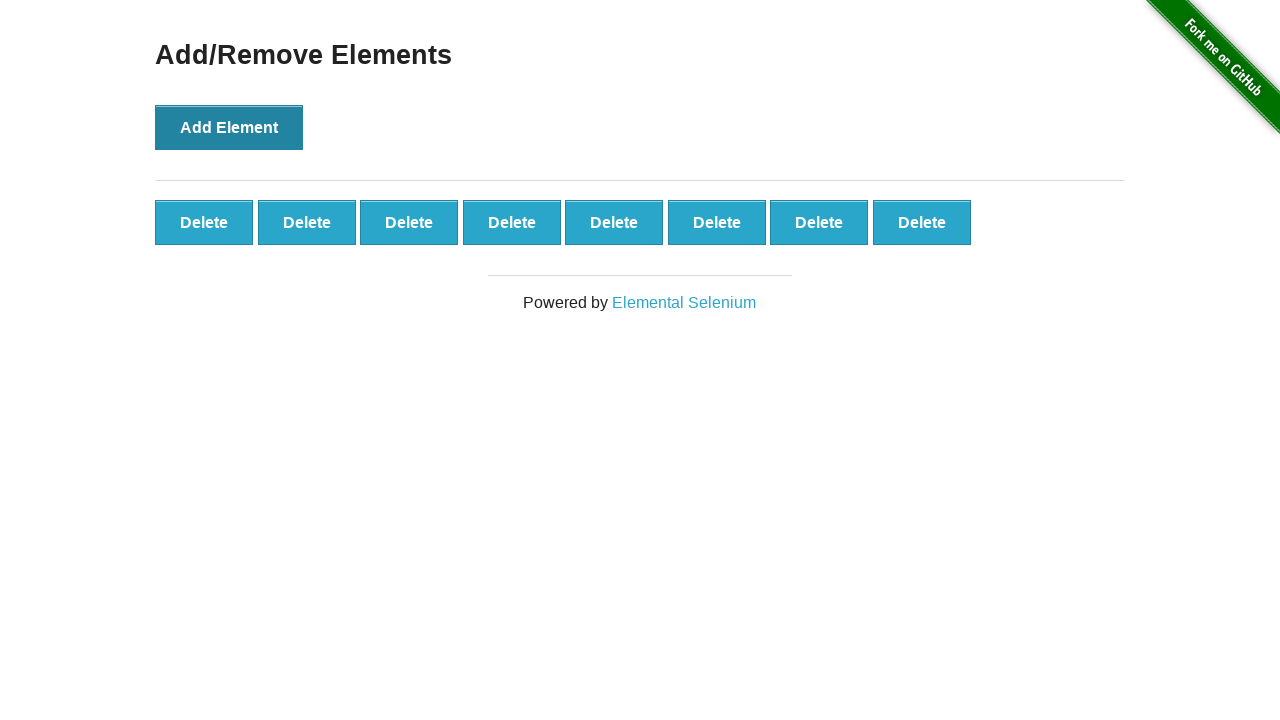

Clicked 'Add Element' button (iteration 9/50) at (229, 127) on button:has-text('Add Element')
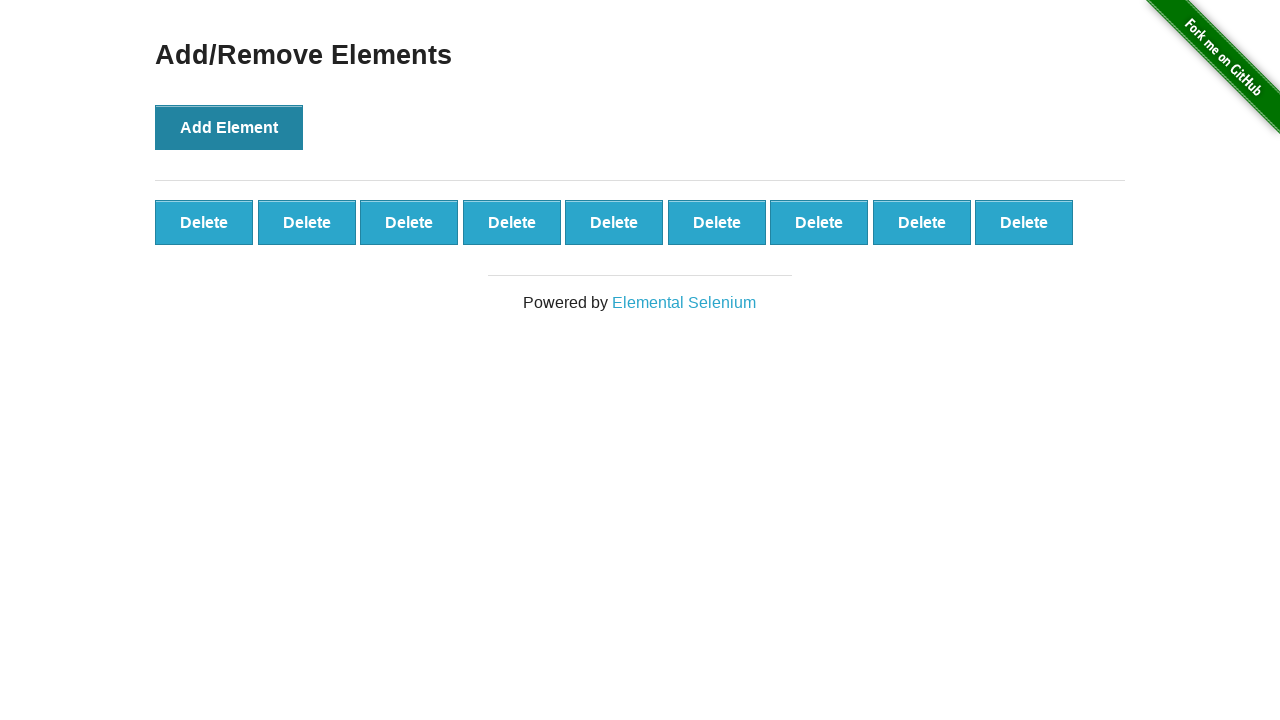

Clicked 'Add Element' button (iteration 10/50) at (229, 127) on button:has-text('Add Element')
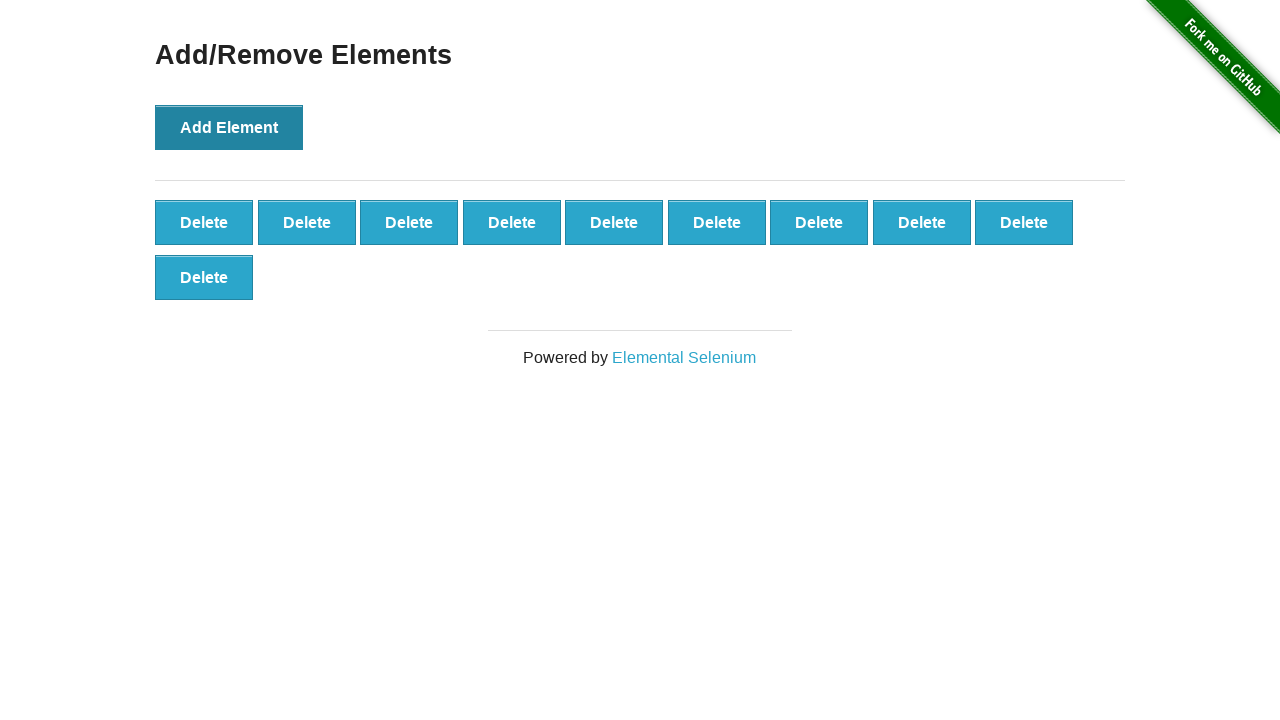

Clicked 'Add Element' button (iteration 11/50) at (229, 127) on button:has-text('Add Element')
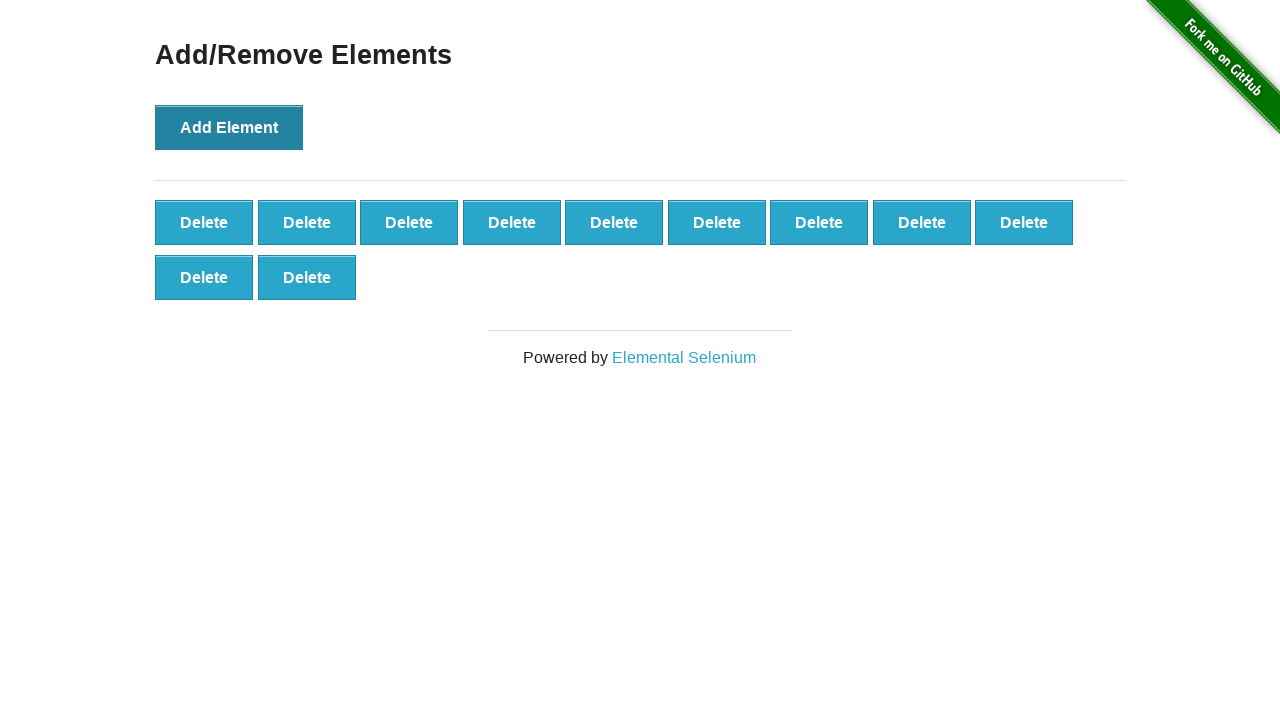

Clicked 'Add Element' button (iteration 12/50) at (229, 127) on button:has-text('Add Element')
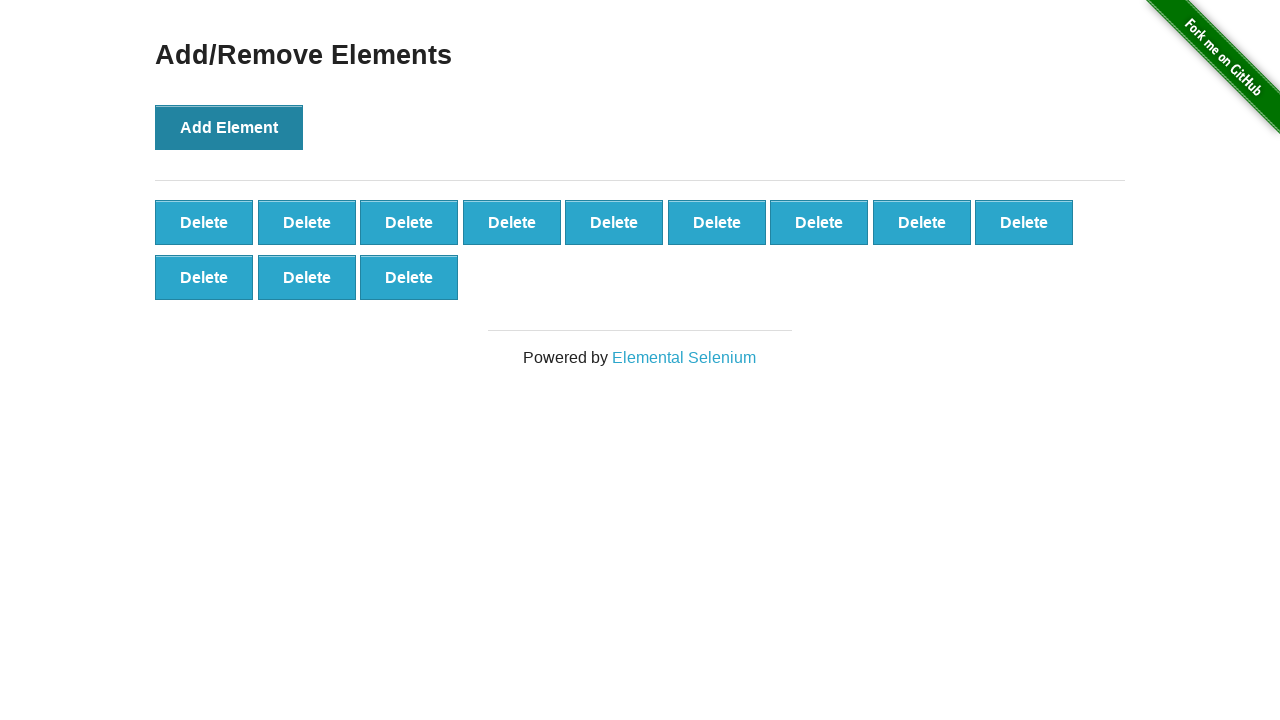

Clicked 'Add Element' button (iteration 13/50) at (229, 127) on button:has-text('Add Element')
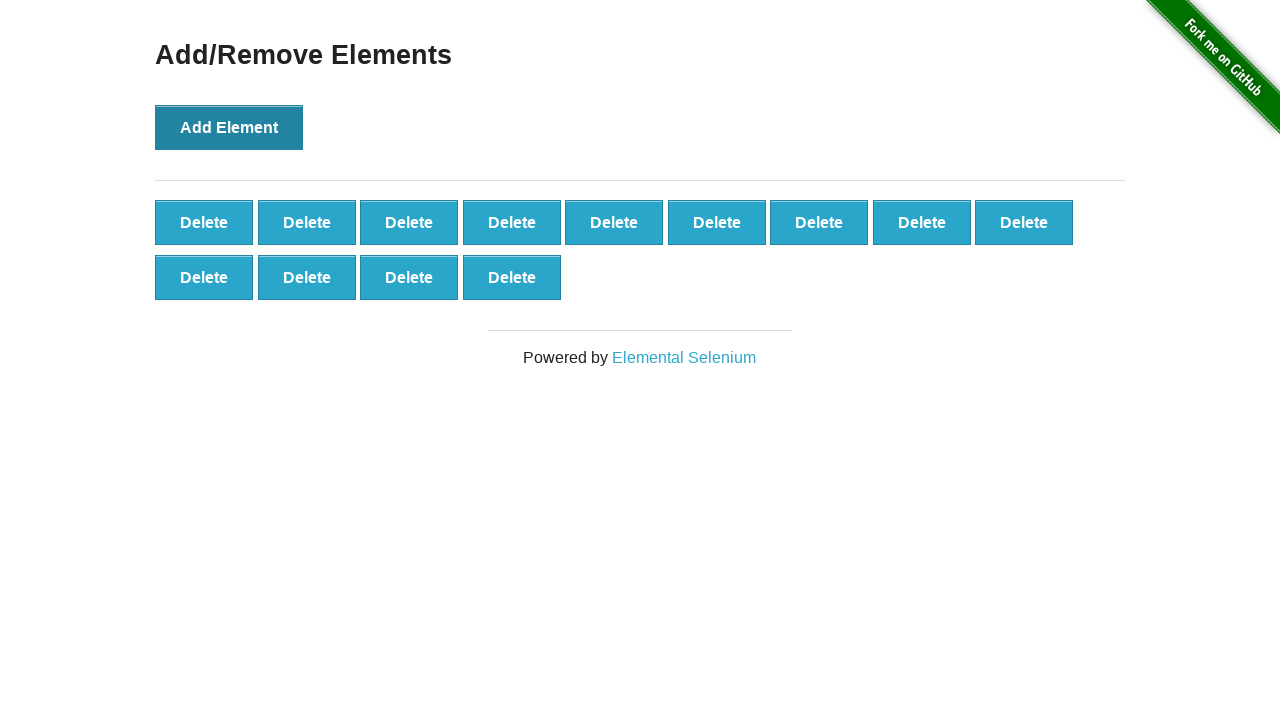

Clicked 'Add Element' button (iteration 14/50) at (229, 127) on button:has-text('Add Element')
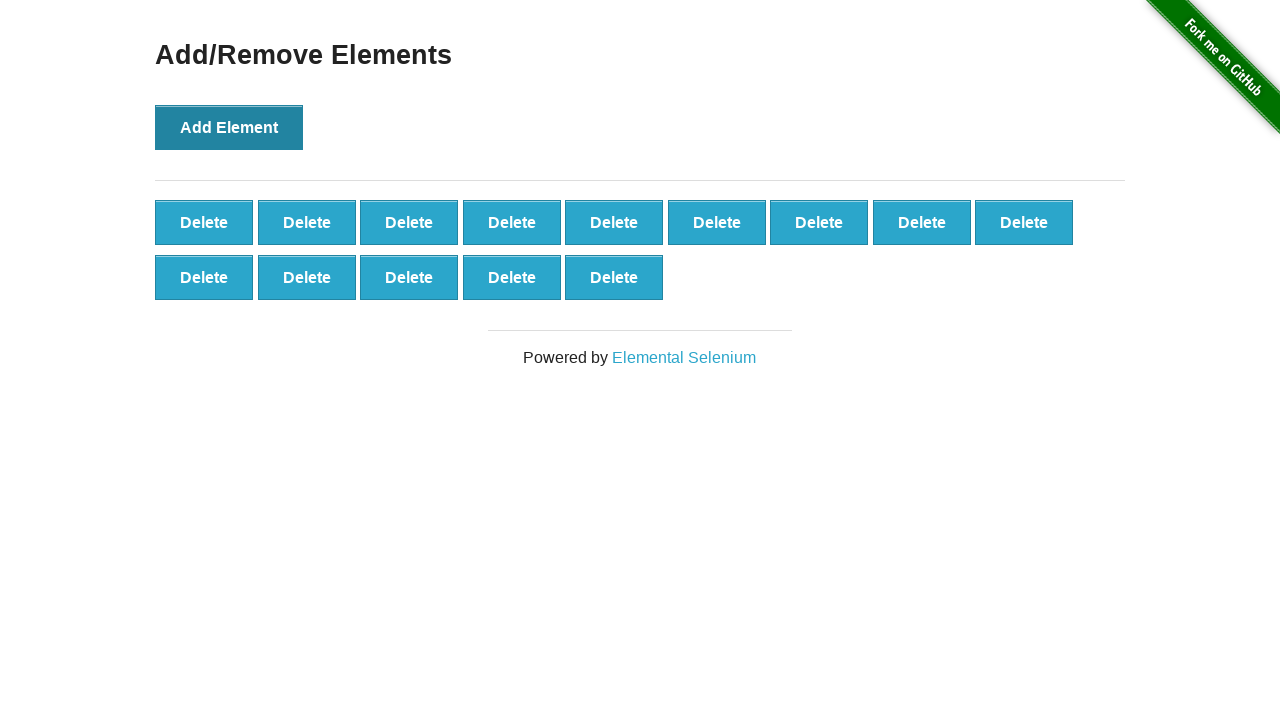

Clicked 'Add Element' button (iteration 15/50) at (229, 127) on button:has-text('Add Element')
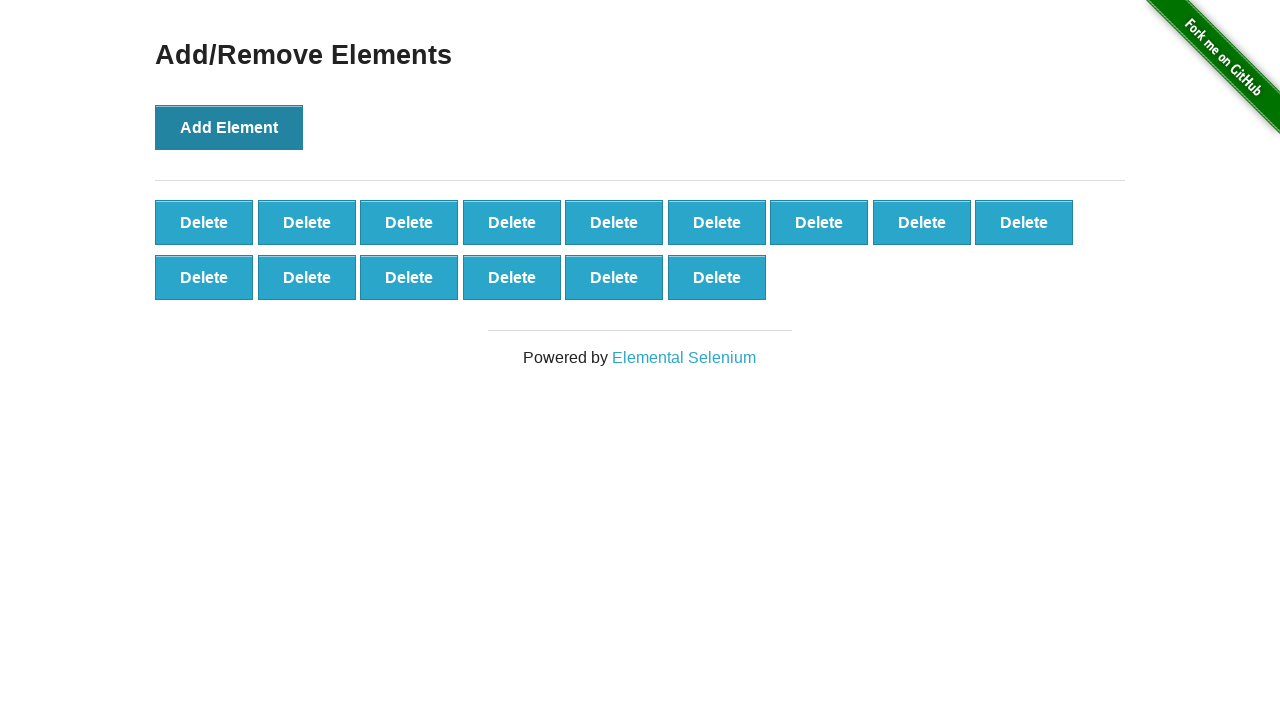

Clicked 'Add Element' button (iteration 16/50) at (229, 127) on button:has-text('Add Element')
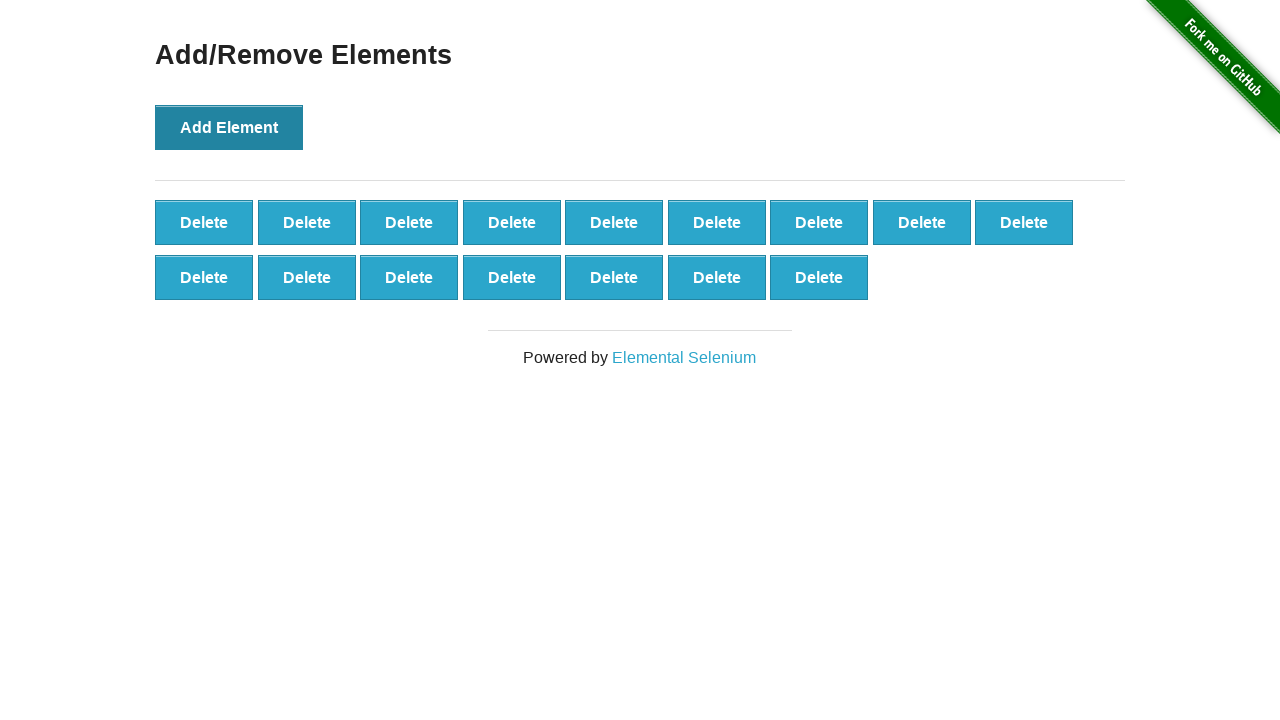

Clicked 'Add Element' button (iteration 17/50) at (229, 127) on button:has-text('Add Element')
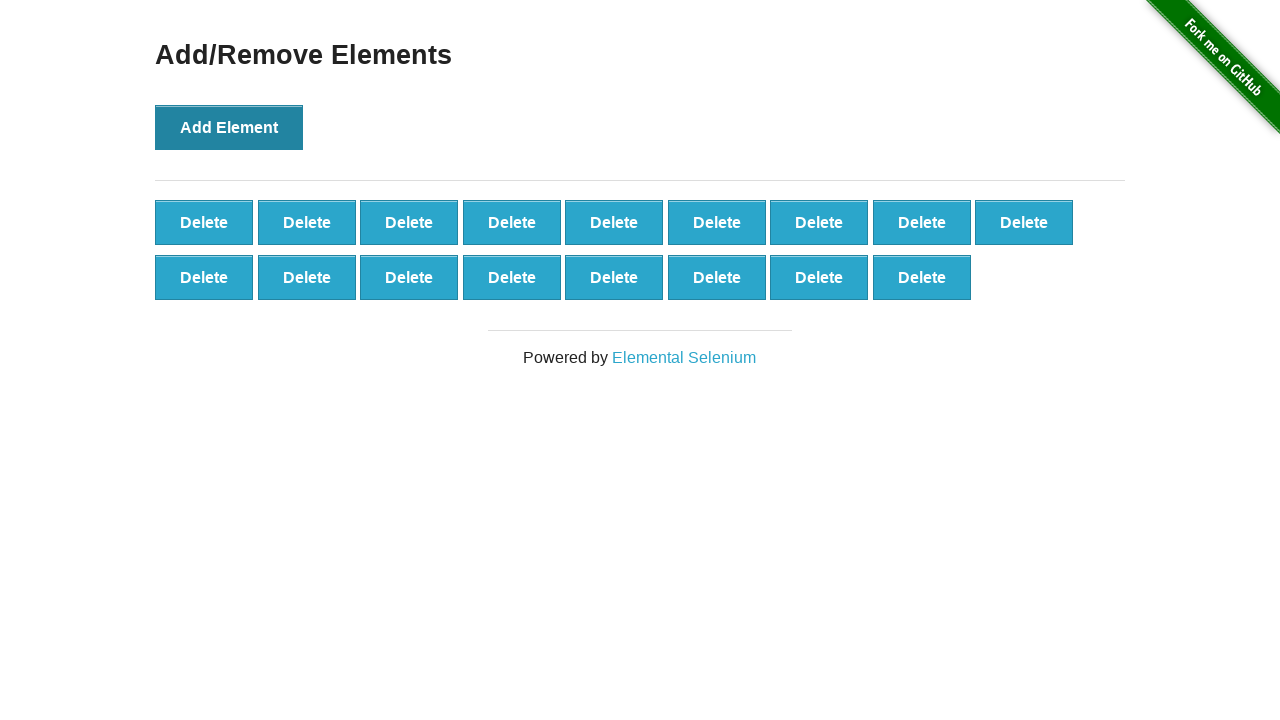

Clicked 'Add Element' button (iteration 18/50) at (229, 127) on button:has-text('Add Element')
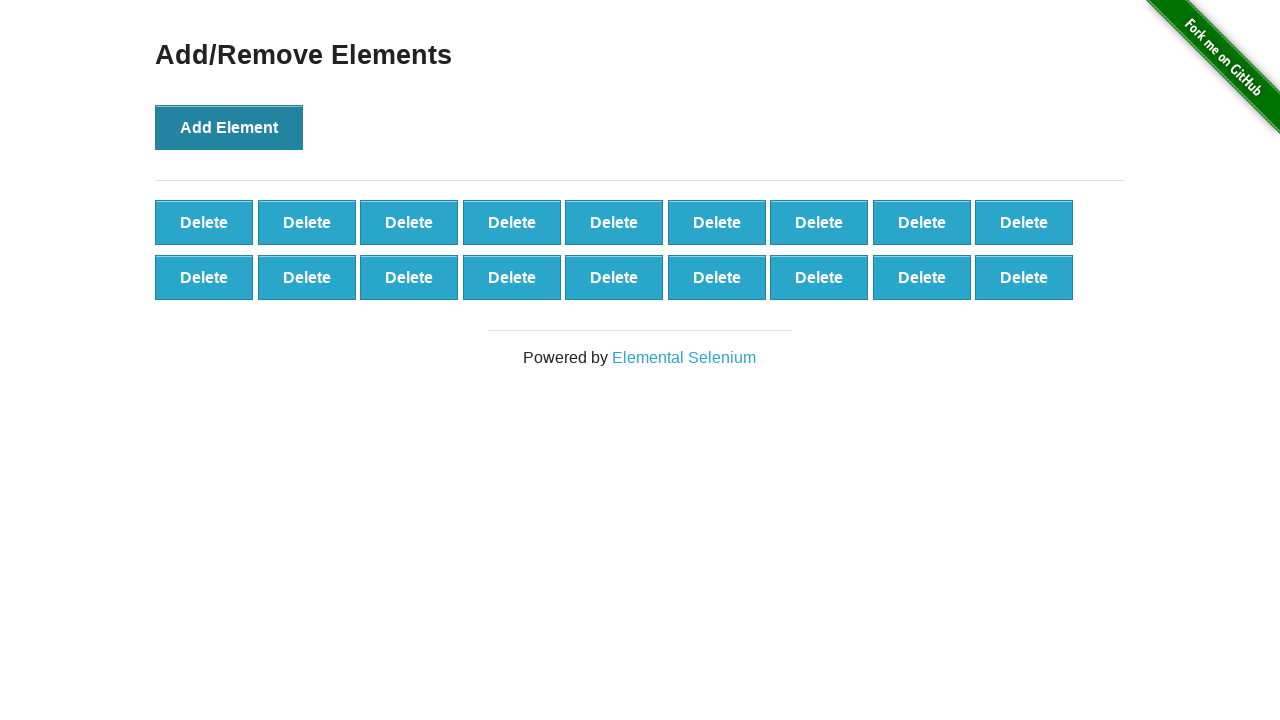

Clicked 'Add Element' button (iteration 19/50) at (229, 127) on button:has-text('Add Element')
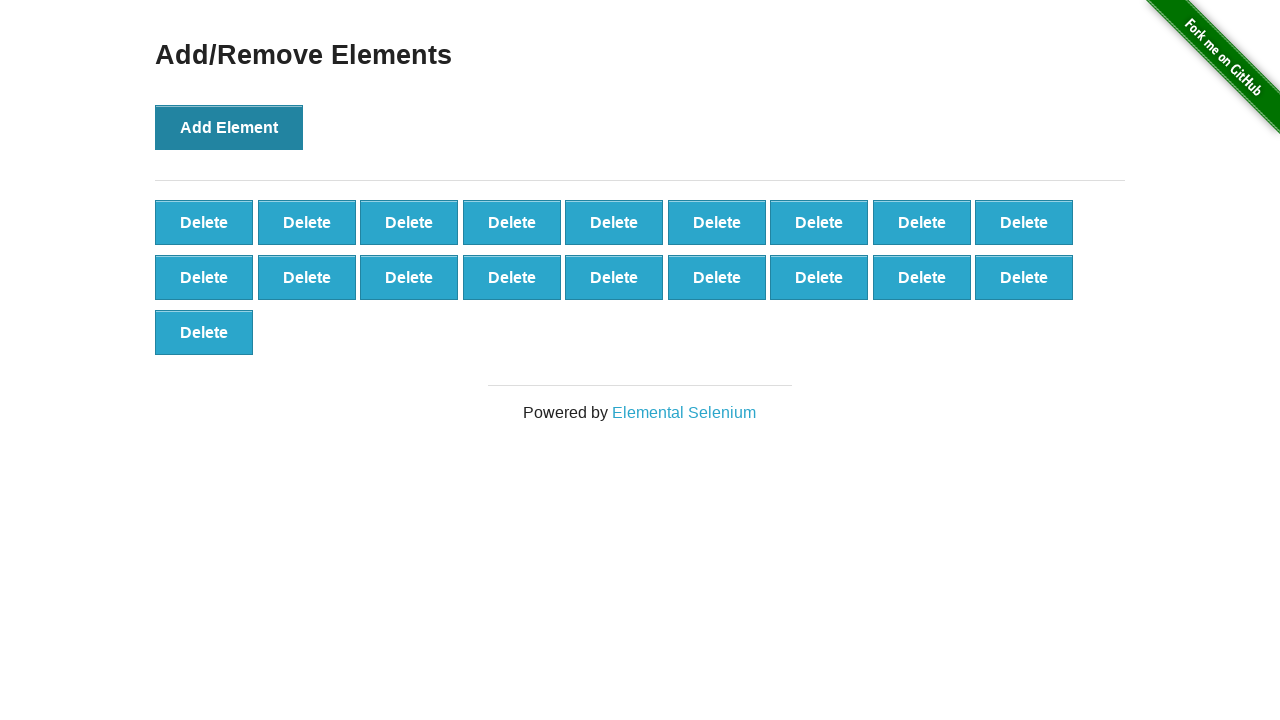

Clicked 'Add Element' button (iteration 20/50) at (229, 127) on button:has-text('Add Element')
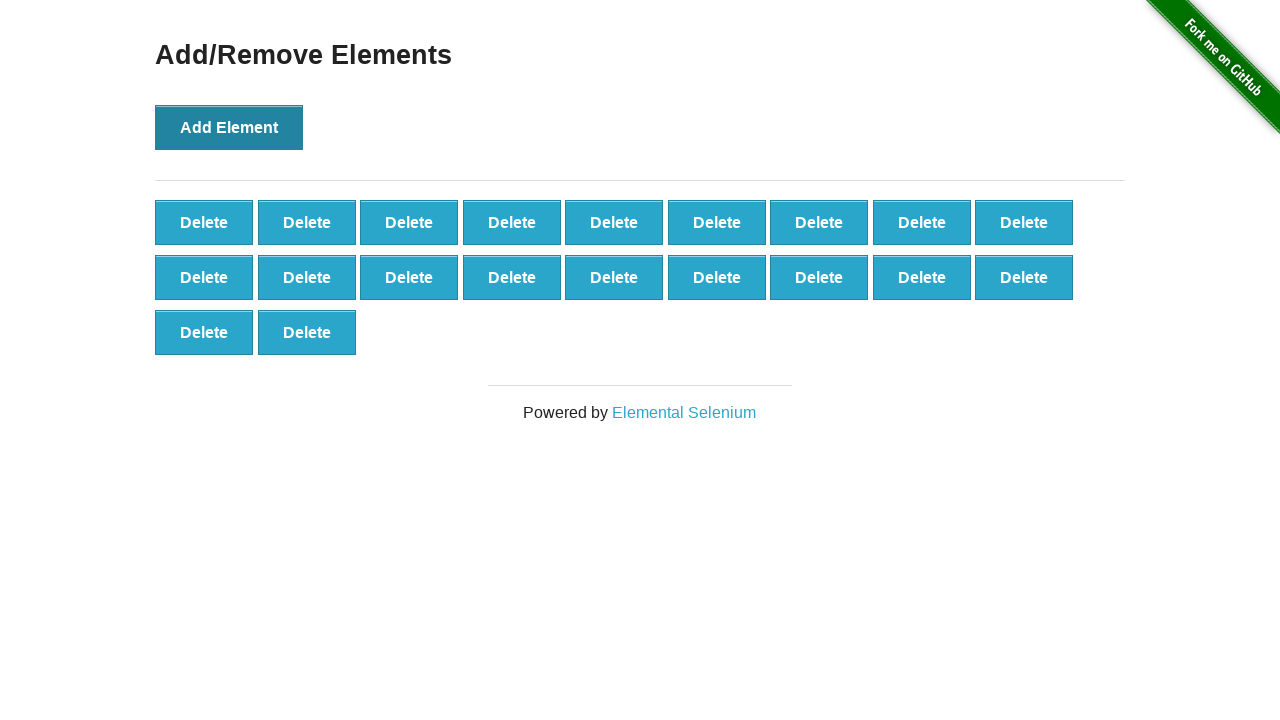

Clicked 'Add Element' button (iteration 21/50) at (229, 127) on button:has-text('Add Element')
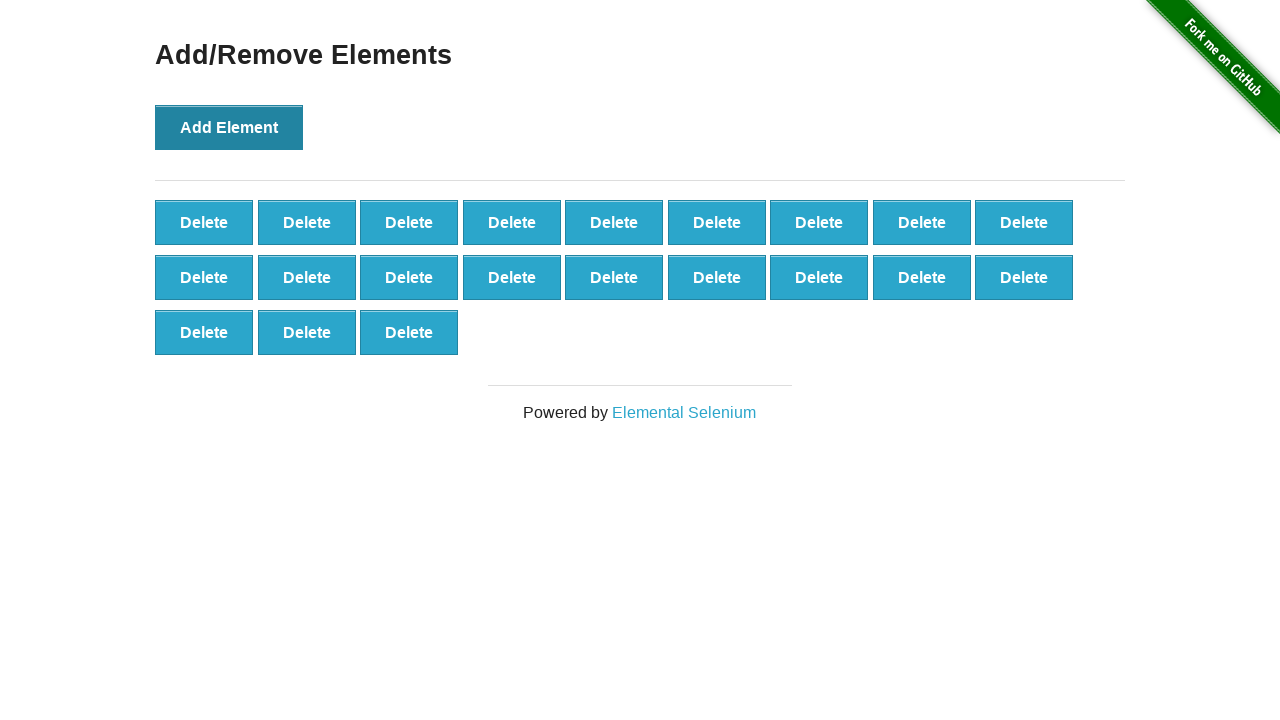

Clicked 'Add Element' button (iteration 22/50) at (229, 127) on button:has-text('Add Element')
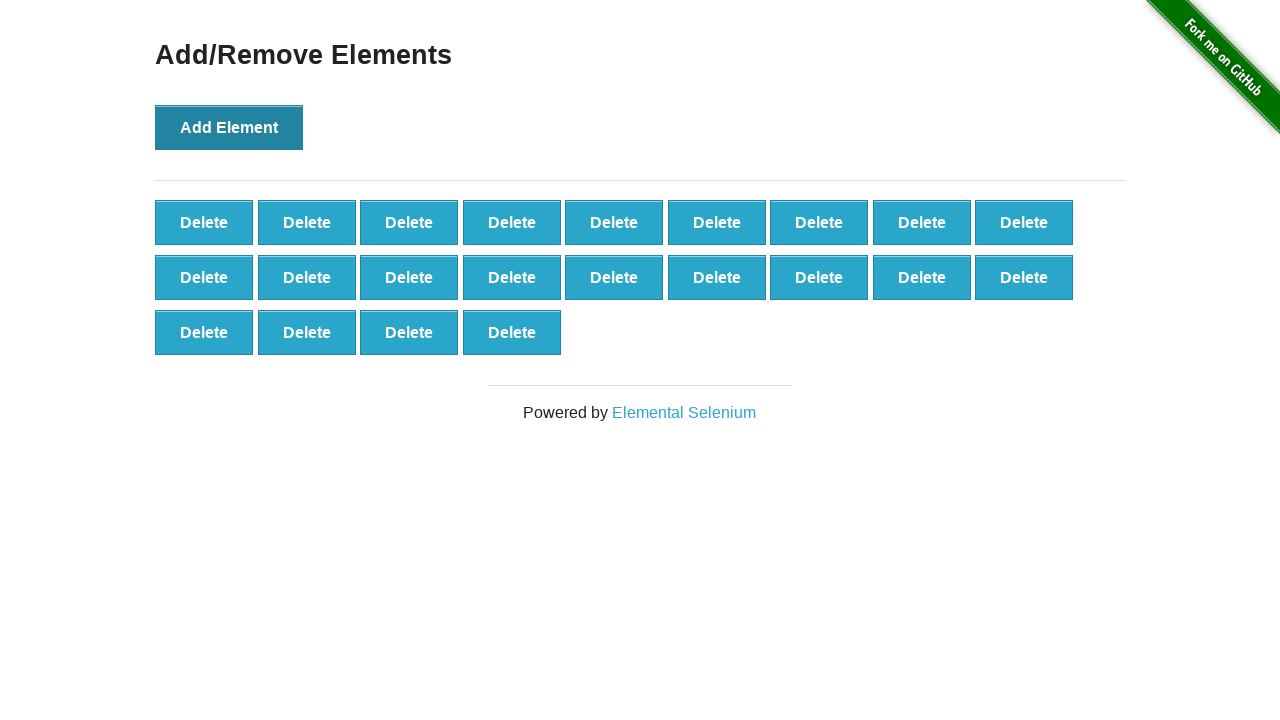

Clicked 'Add Element' button (iteration 23/50) at (229, 127) on button:has-text('Add Element')
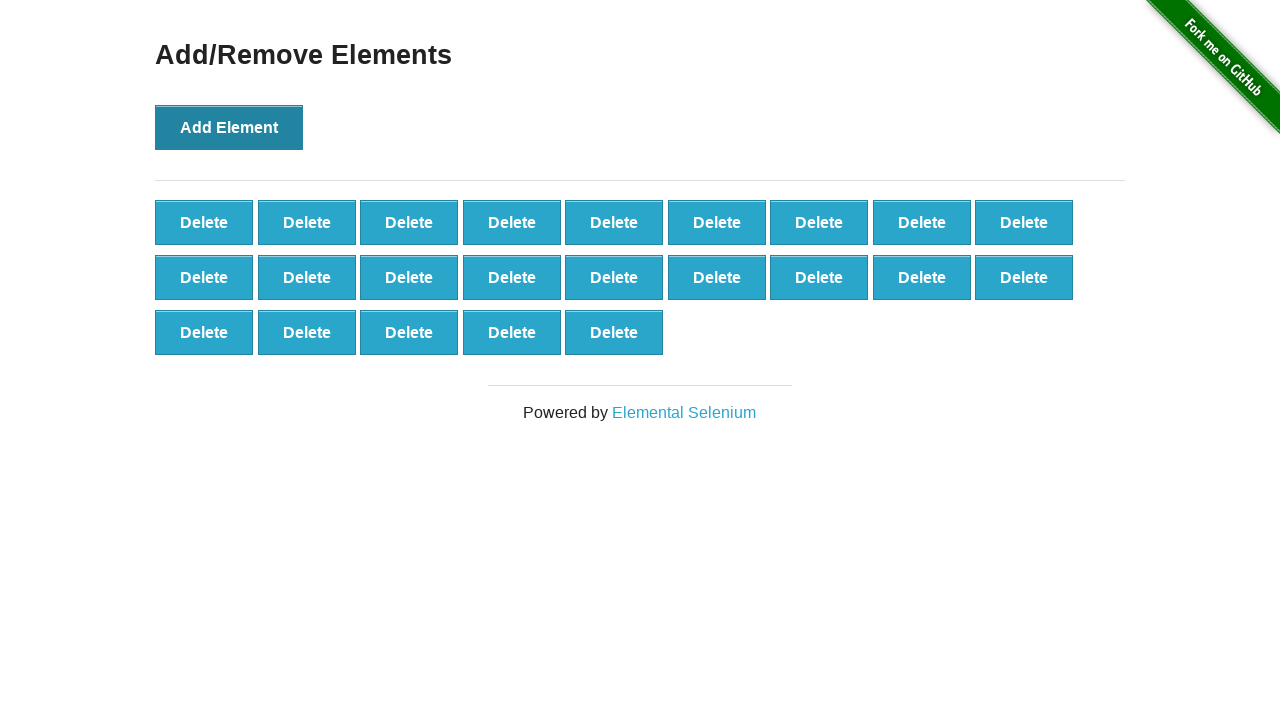

Clicked 'Add Element' button (iteration 24/50) at (229, 127) on button:has-text('Add Element')
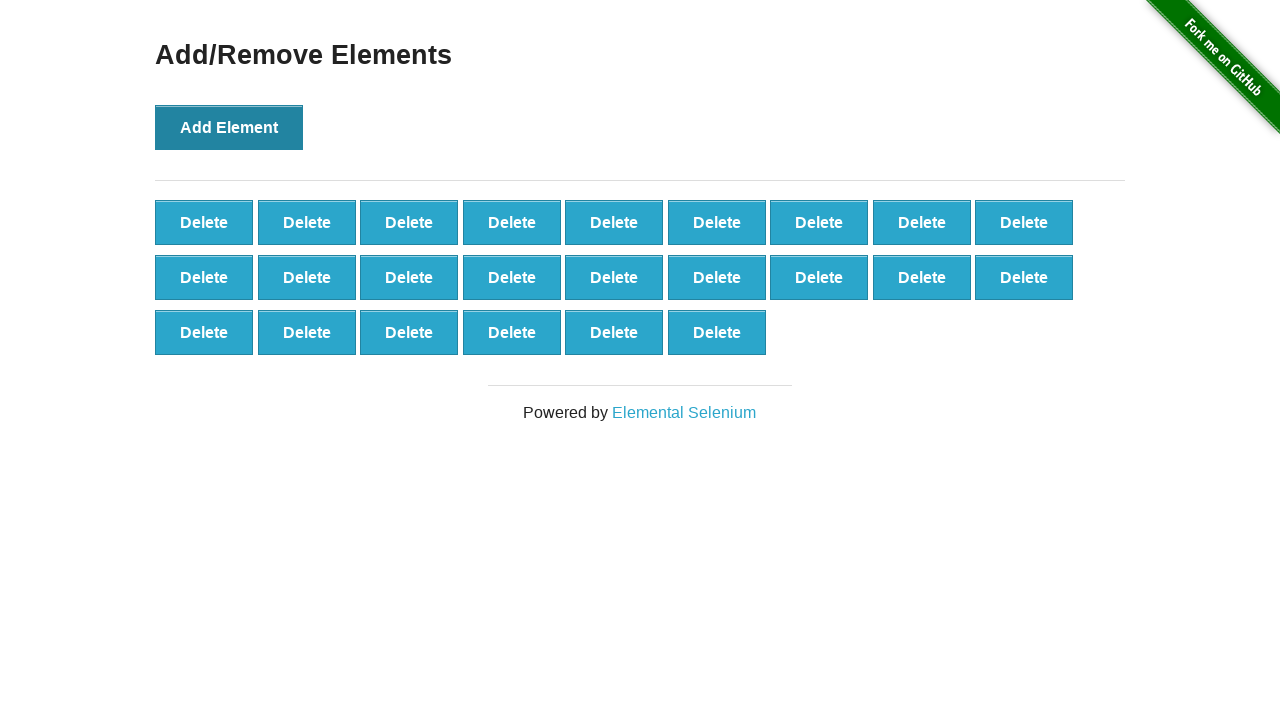

Clicked 'Add Element' button (iteration 25/50) at (229, 127) on button:has-text('Add Element')
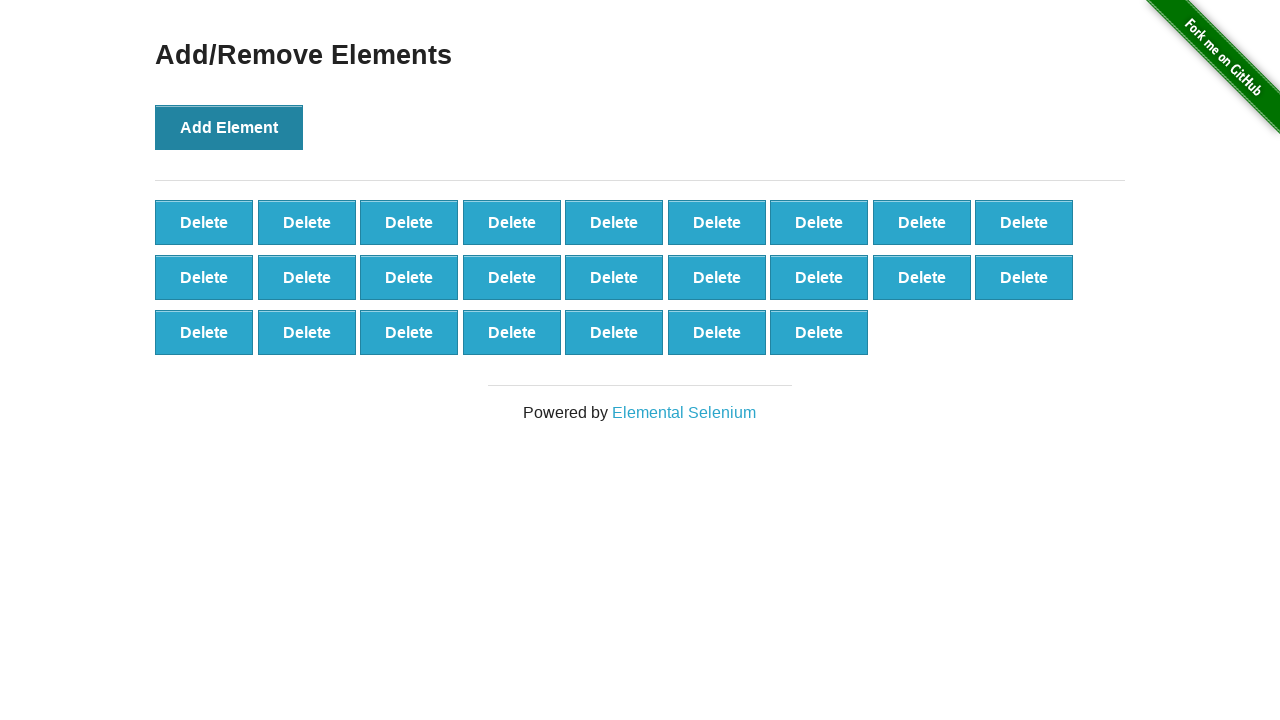

Clicked 'Add Element' button (iteration 26/50) at (229, 127) on button:has-text('Add Element')
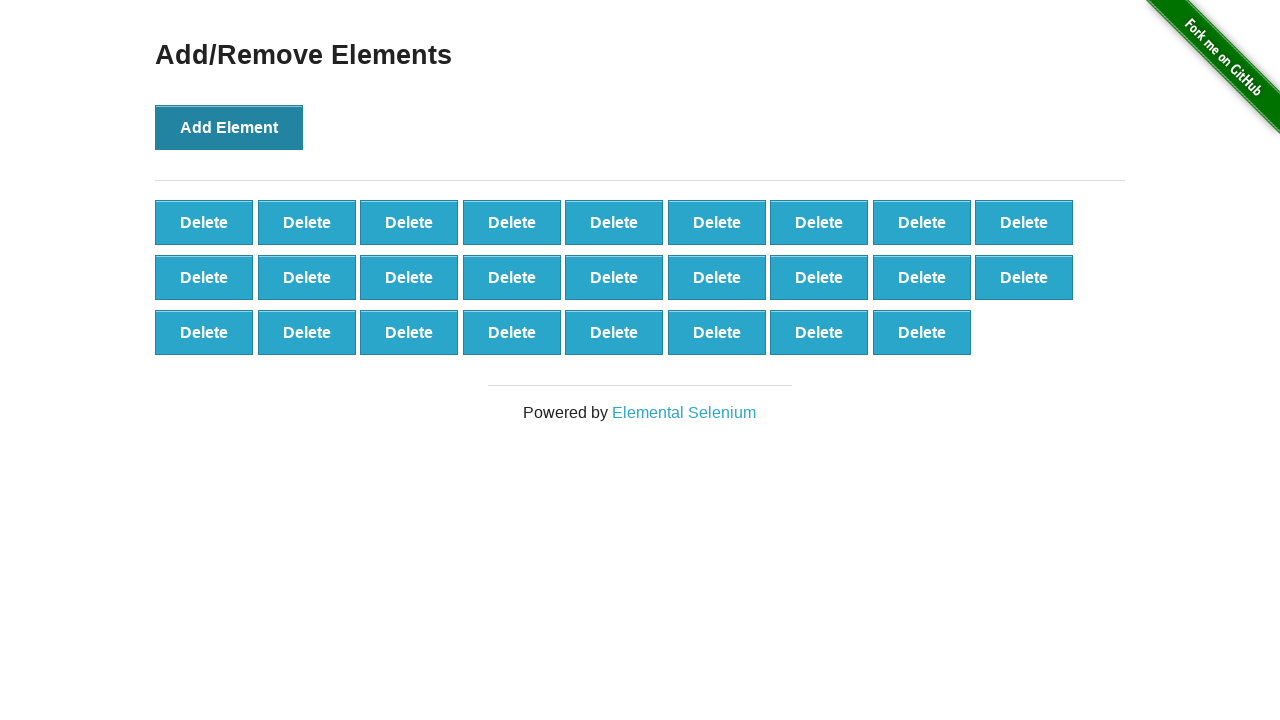

Clicked 'Add Element' button (iteration 27/50) at (229, 127) on button:has-text('Add Element')
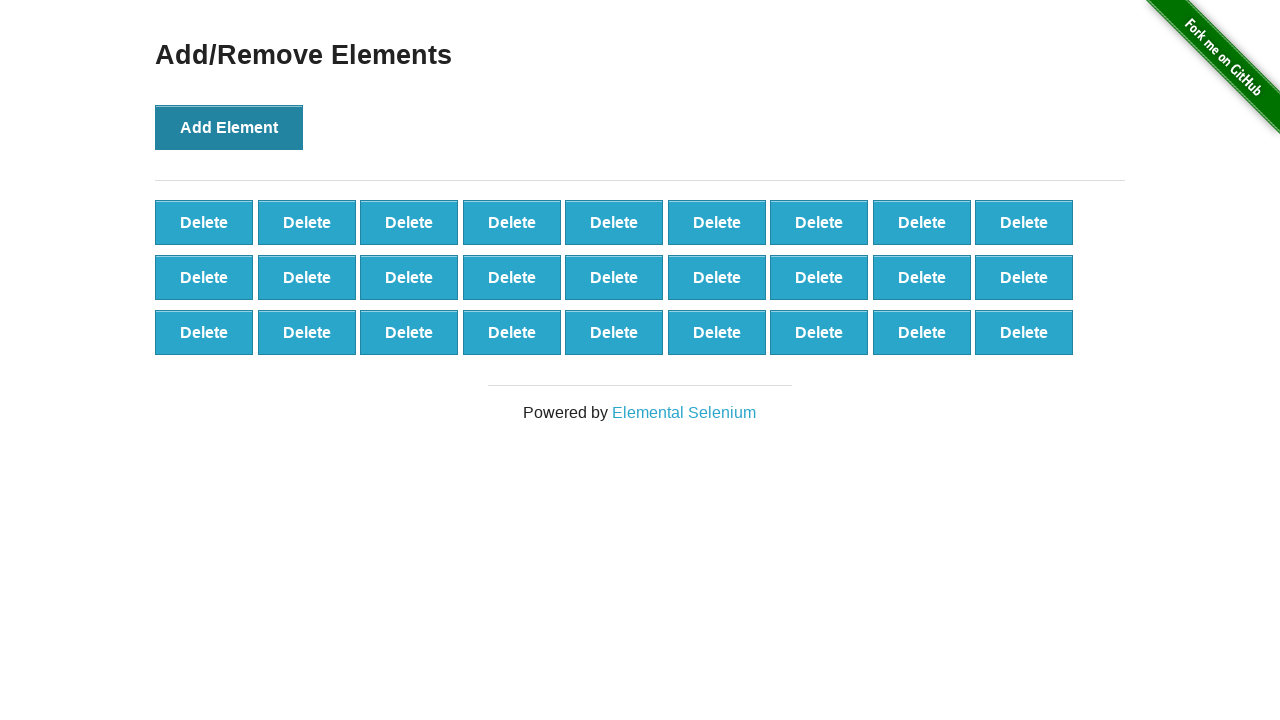

Clicked 'Add Element' button (iteration 28/50) at (229, 127) on button:has-text('Add Element')
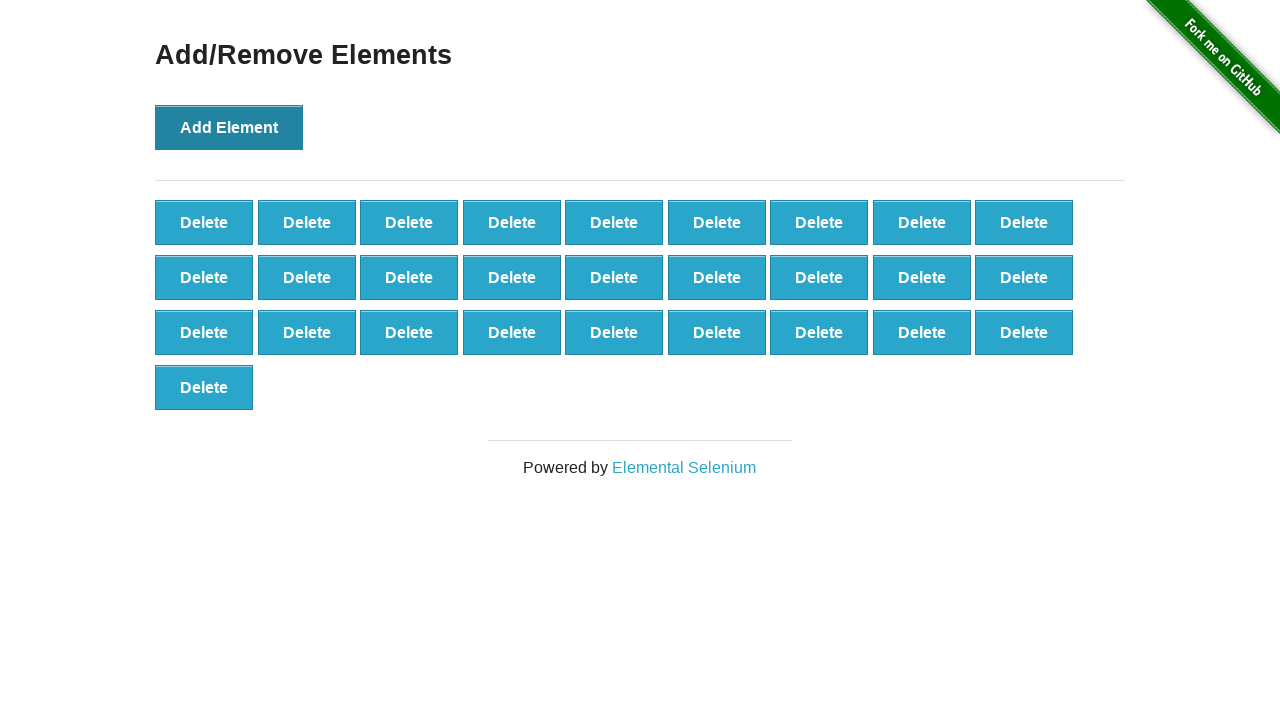

Clicked 'Add Element' button (iteration 29/50) at (229, 127) on button:has-text('Add Element')
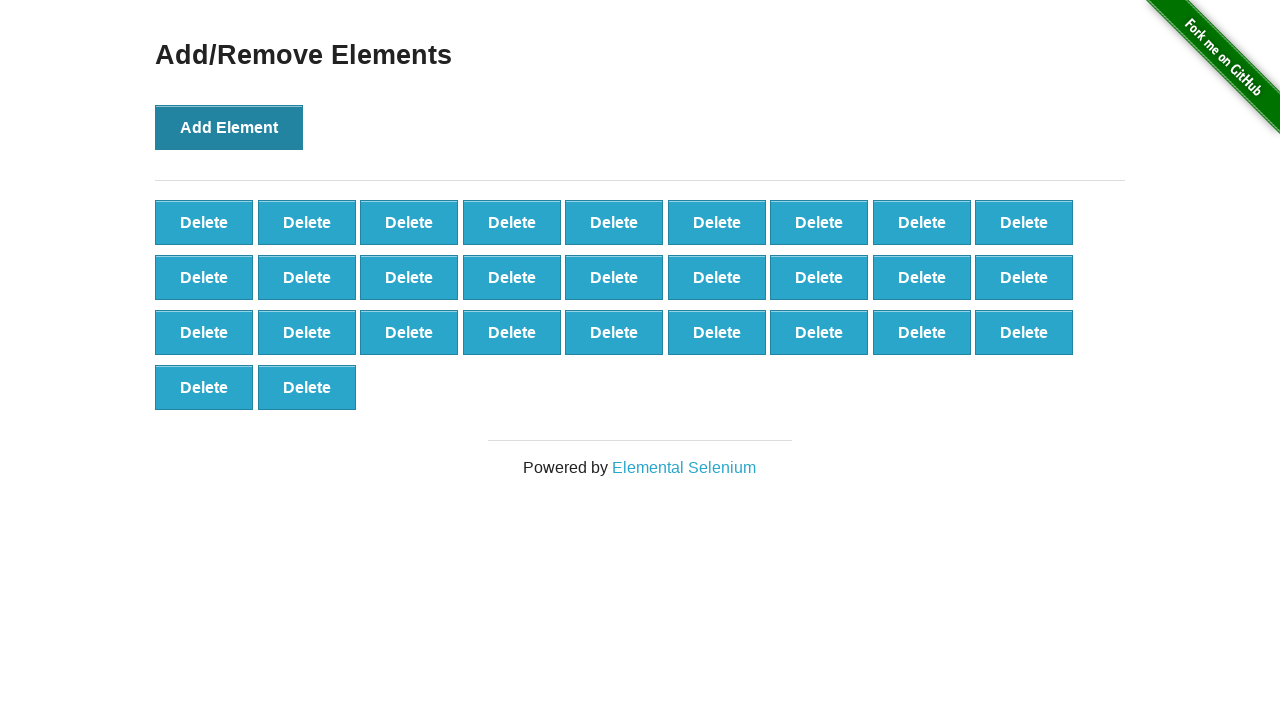

Clicked 'Add Element' button (iteration 30/50) at (229, 127) on button:has-text('Add Element')
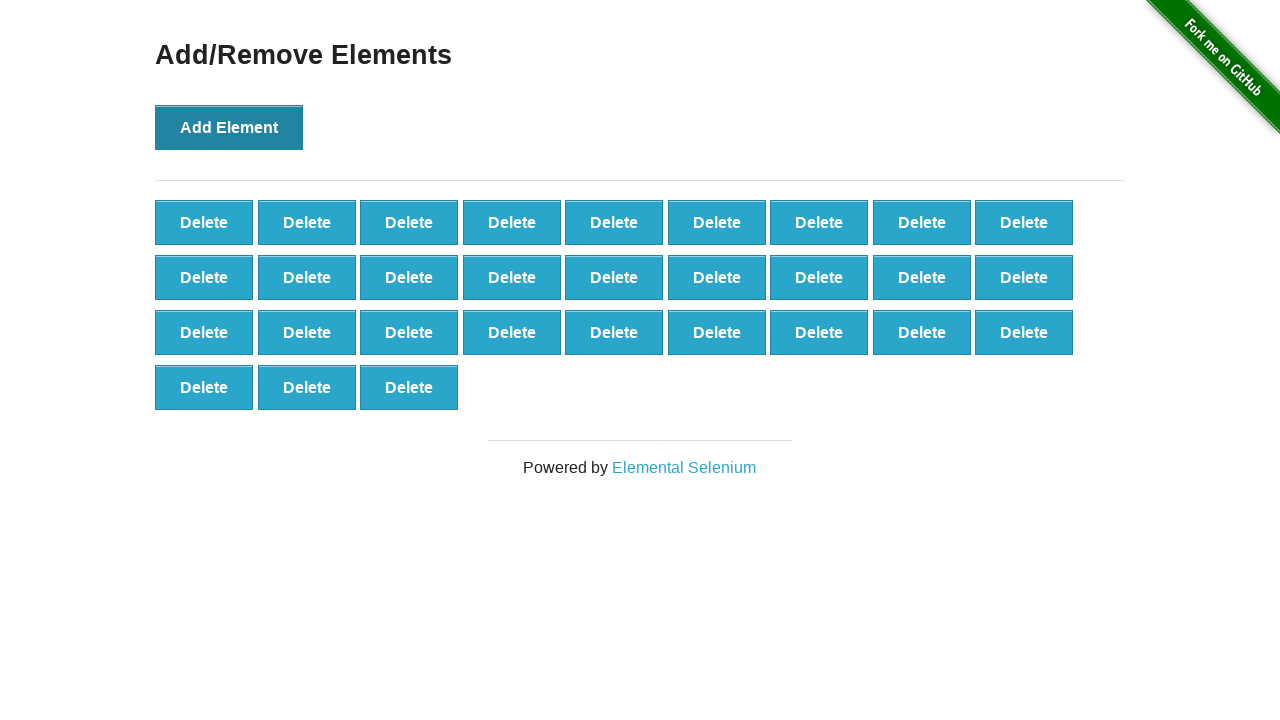

Clicked 'Add Element' button (iteration 31/50) at (229, 127) on button:has-text('Add Element')
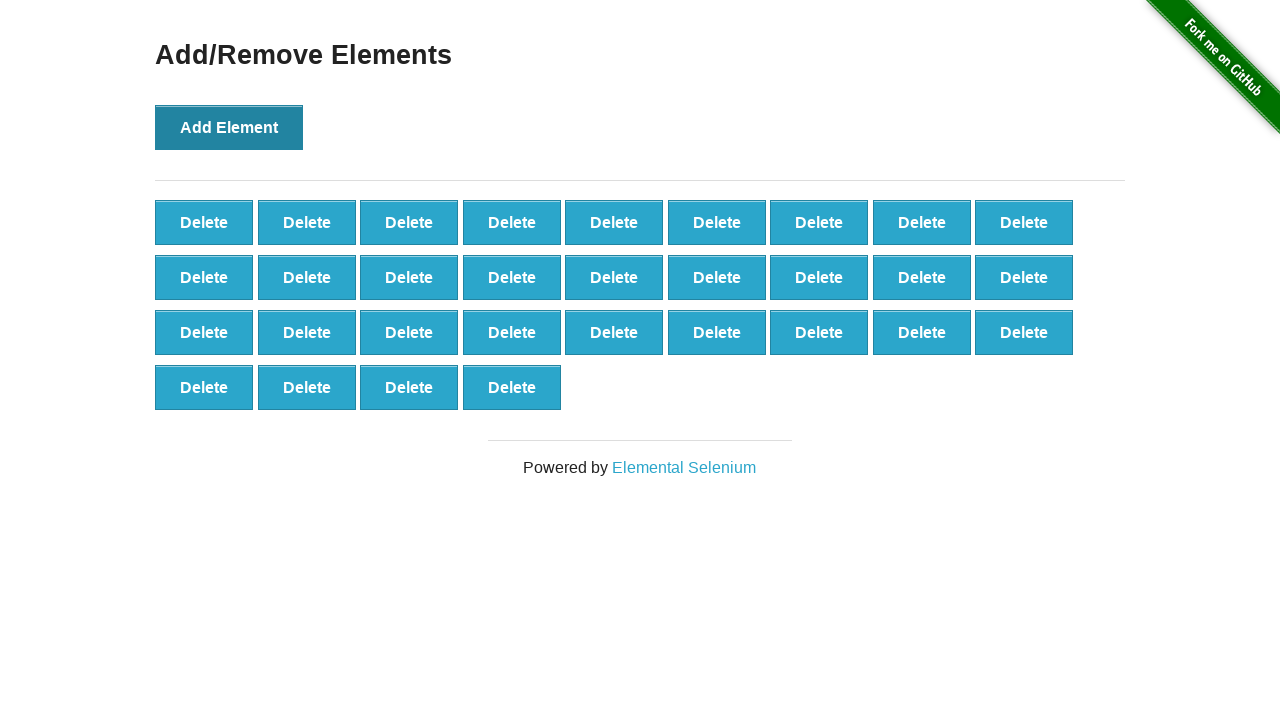

Clicked 'Add Element' button (iteration 32/50) at (229, 127) on button:has-text('Add Element')
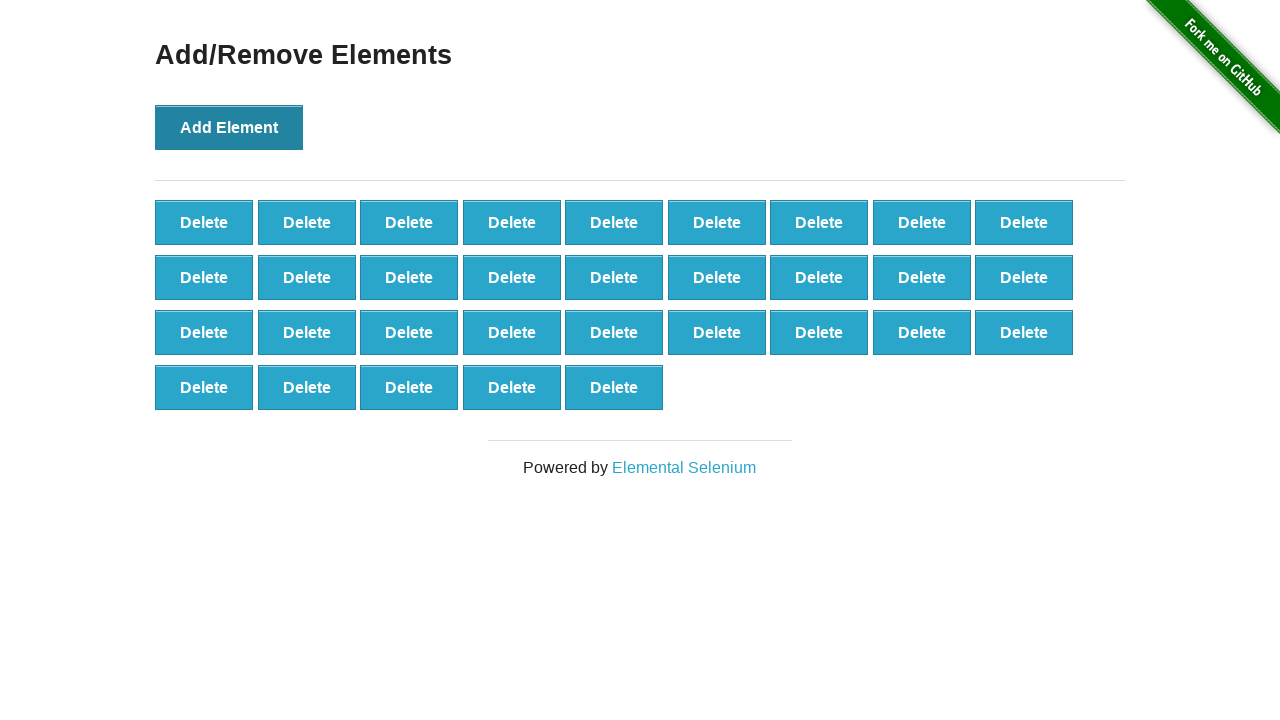

Clicked 'Add Element' button (iteration 33/50) at (229, 127) on button:has-text('Add Element')
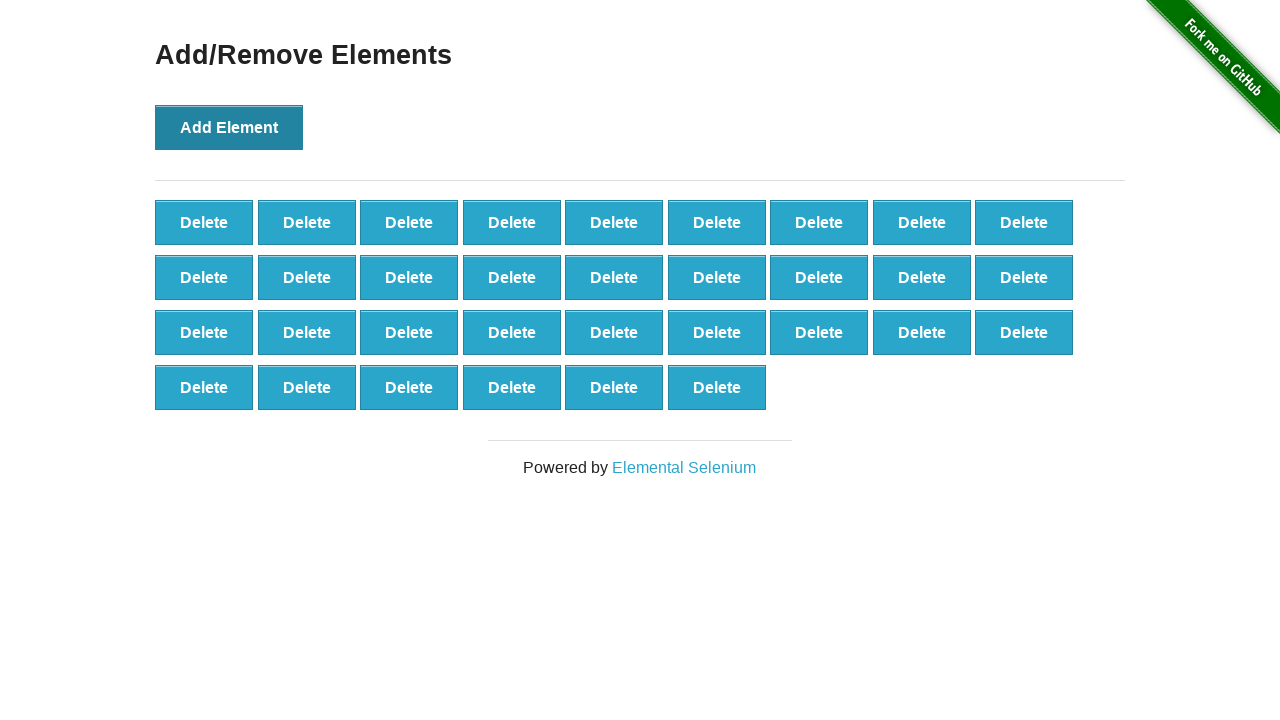

Clicked 'Add Element' button (iteration 34/50) at (229, 127) on button:has-text('Add Element')
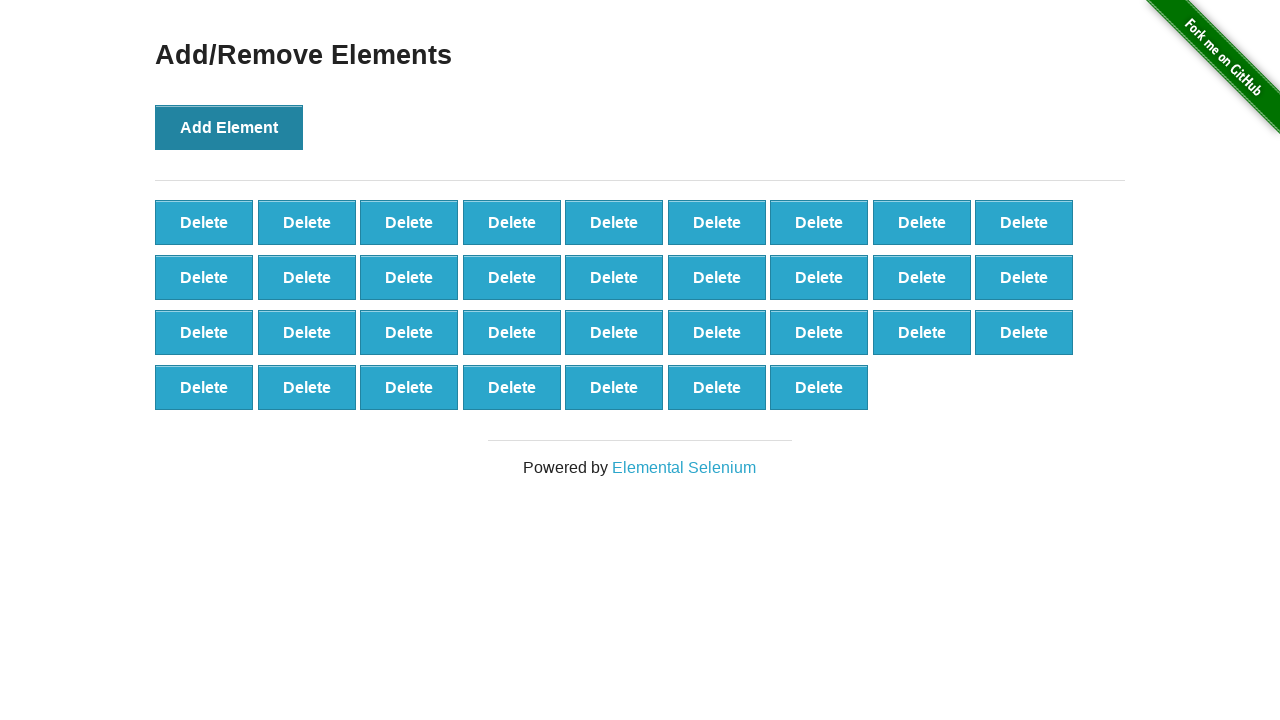

Clicked 'Add Element' button (iteration 35/50) at (229, 127) on button:has-text('Add Element')
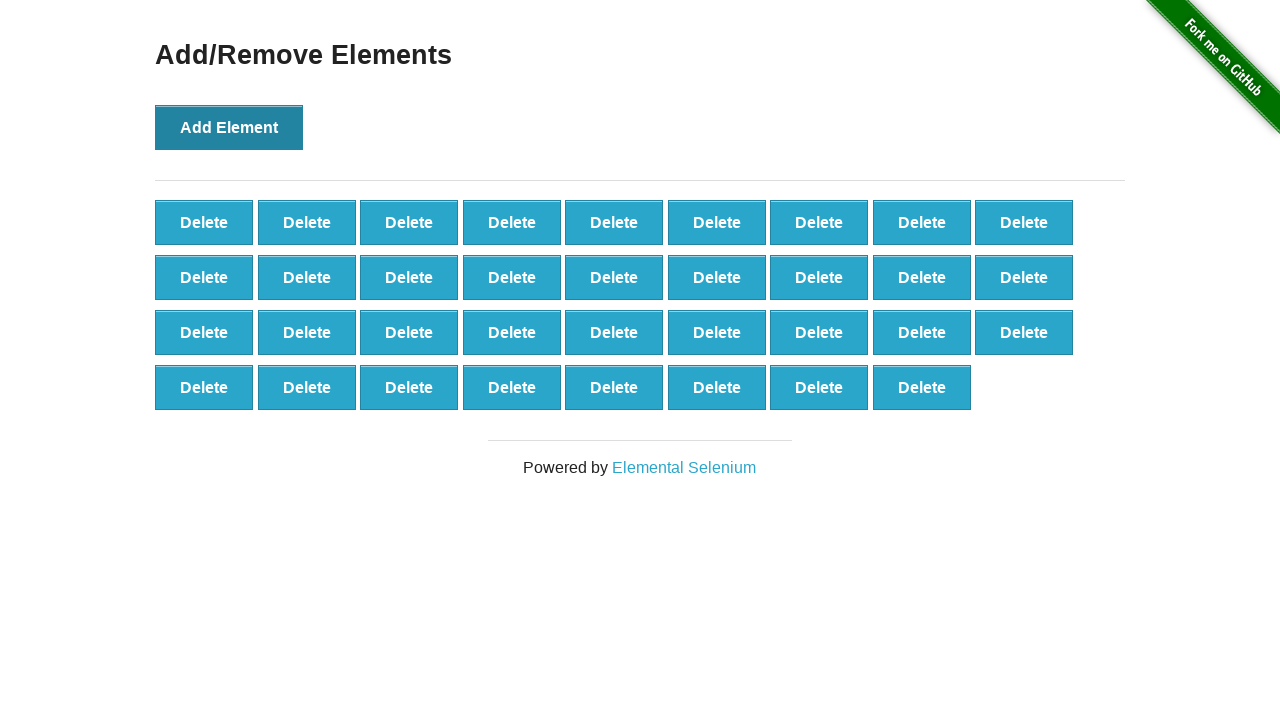

Clicked 'Add Element' button (iteration 36/50) at (229, 127) on button:has-text('Add Element')
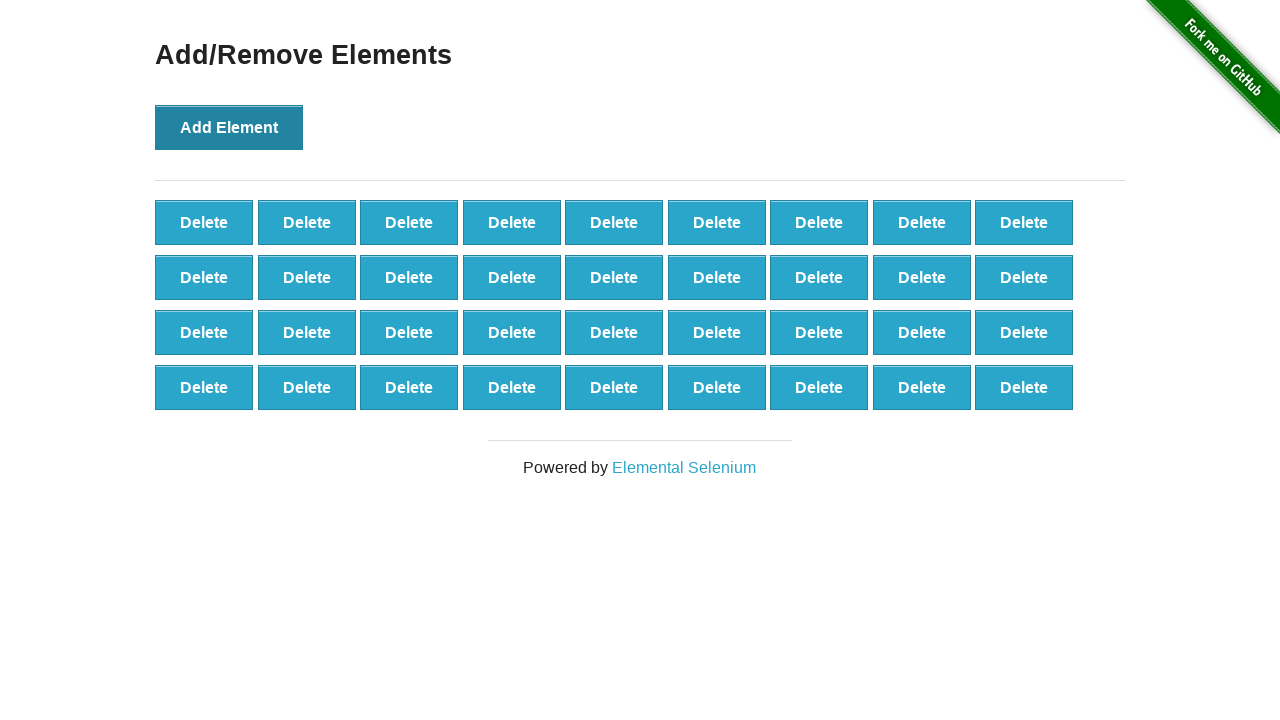

Clicked 'Add Element' button (iteration 37/50) at (229, 127) on button:has-text('Add Element')
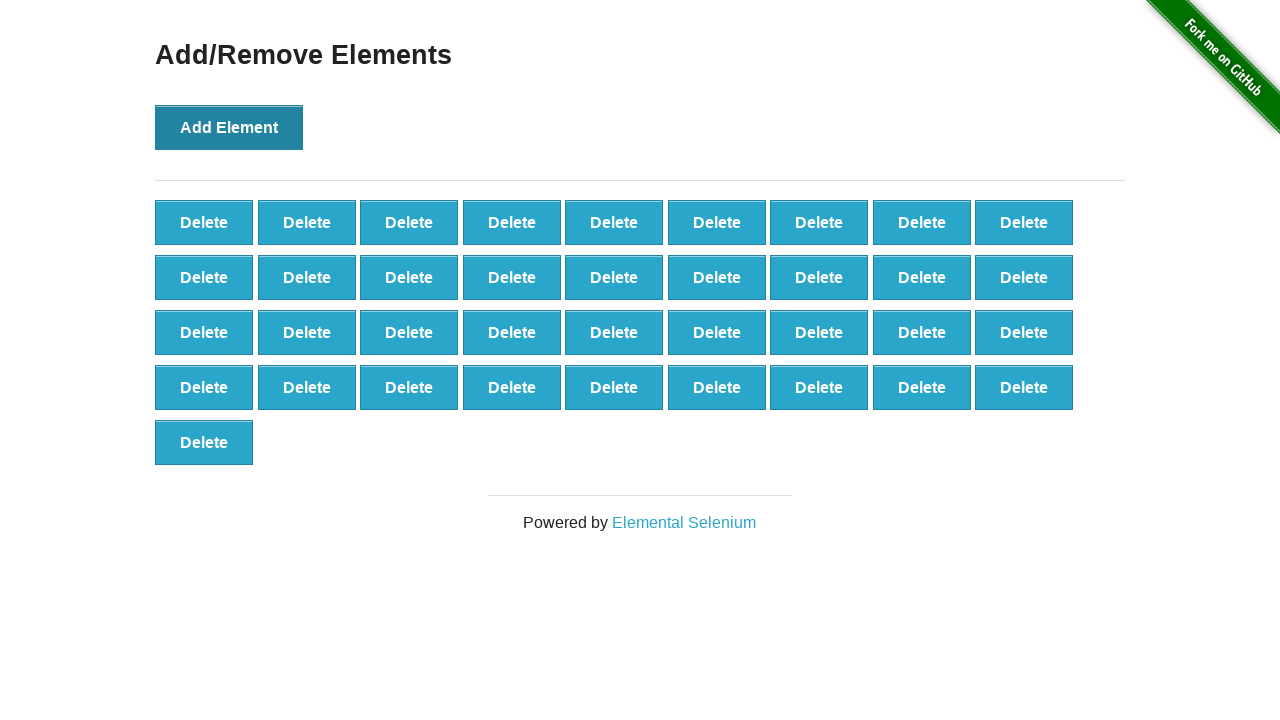

Clicked 'Add Element' button (iteration 38/50) at (229, 127) on button:has-text('Add Element')
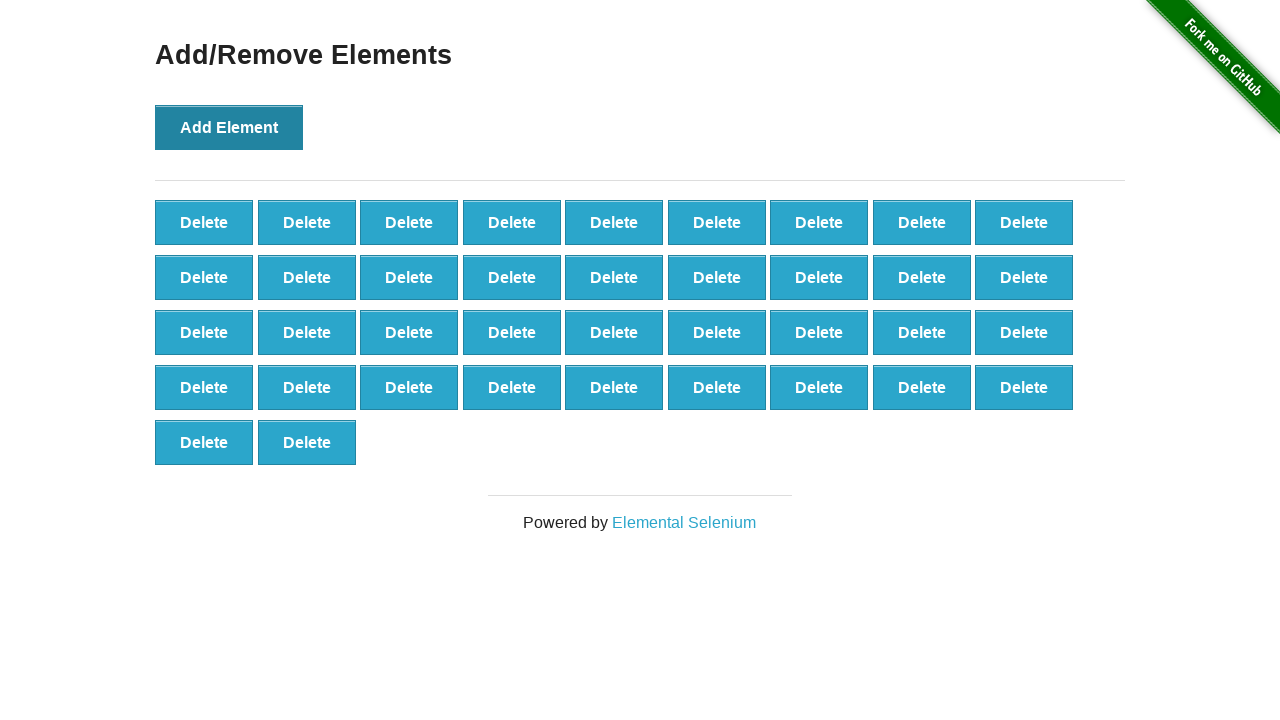

Clicked 'Add Element' button (iteration 39/50) at (229, 127) on button:has-text('Add Element')
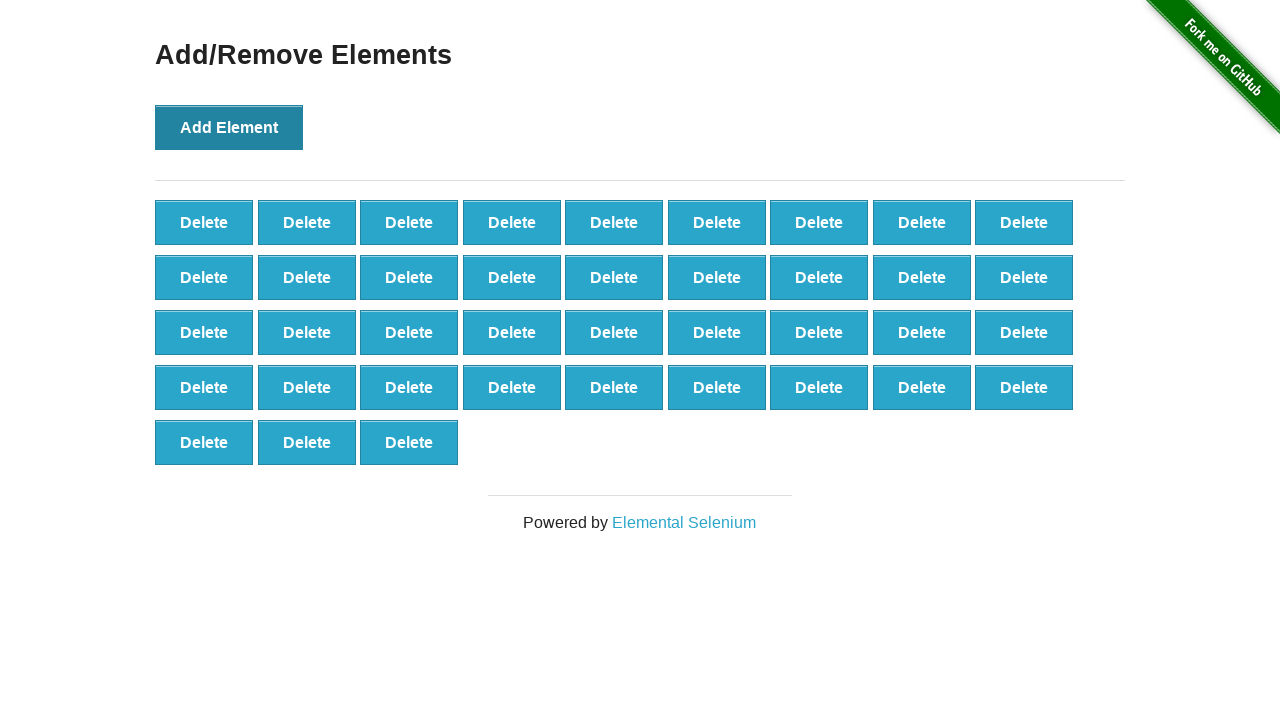

Clicked 'Add Element' button (iteration 40/50) at (229, 127) on button:has-text('Add Element')
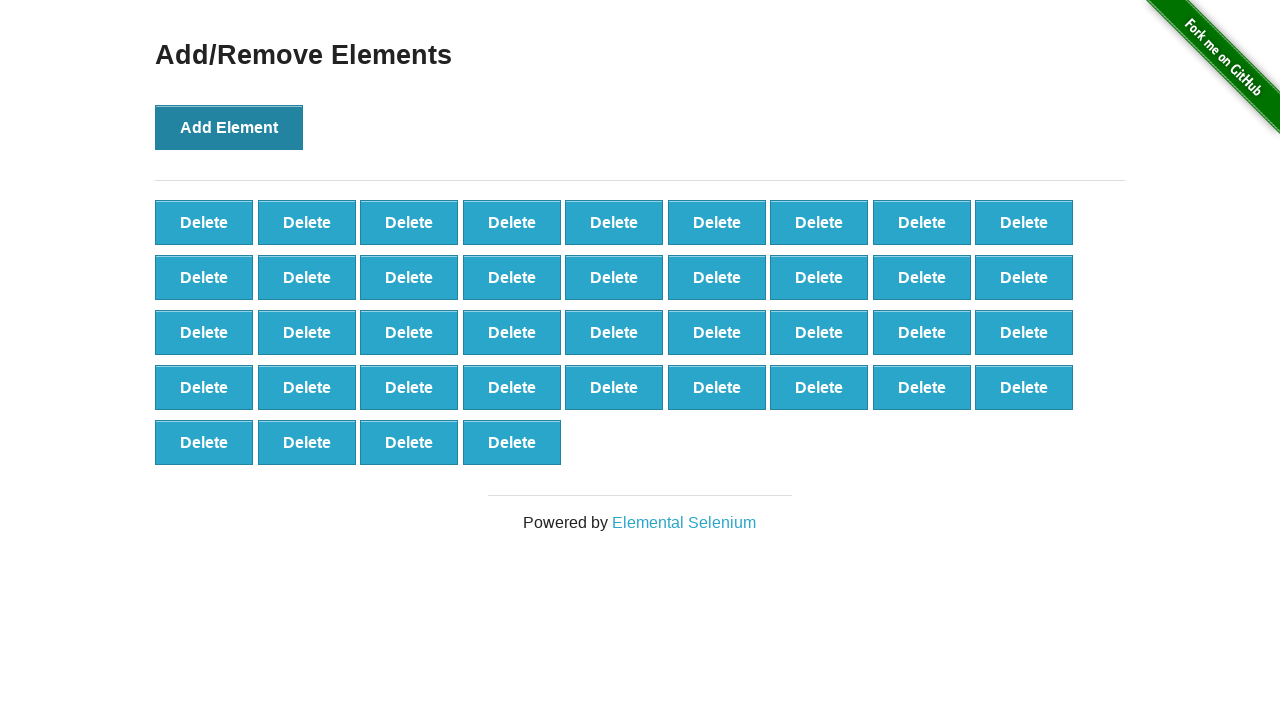

Clicked 'Add Element' button (iteration 41/50) at (229, 127) on button:has-text('Add Element')
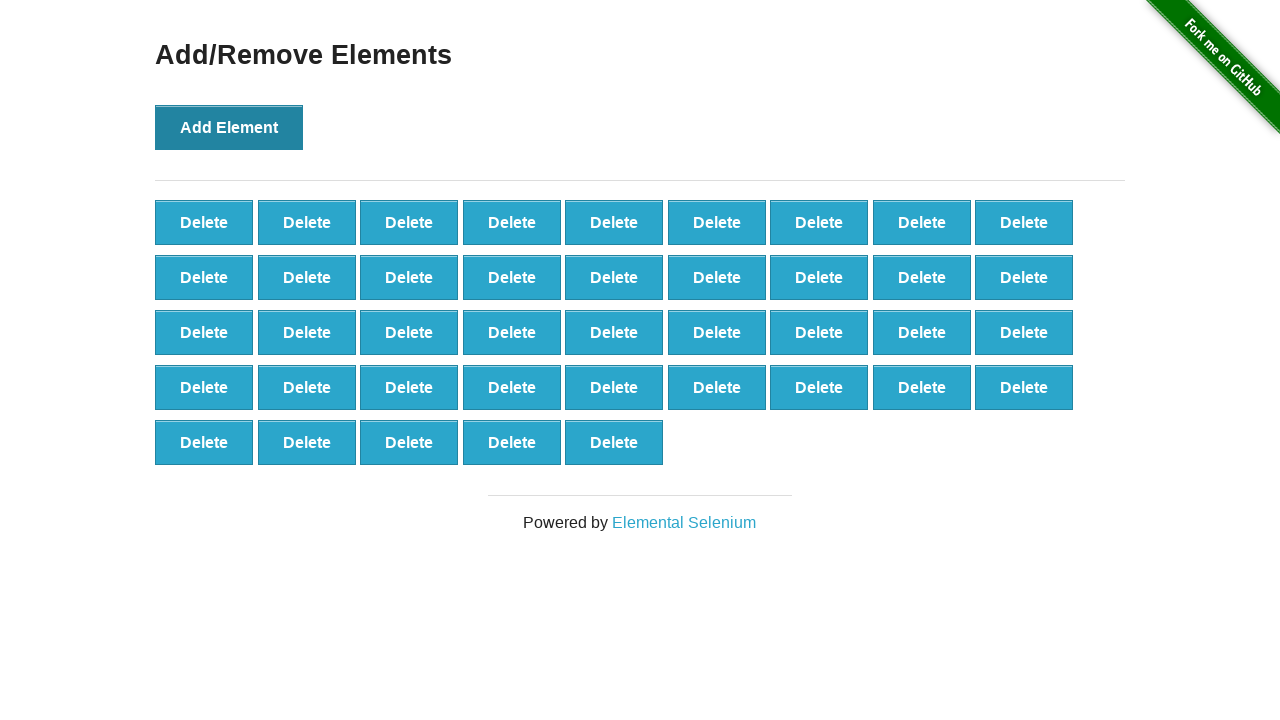

Clicked 'Add Element' button (iteration 42/50) at (229, 127) on button:has-text('Add Element')
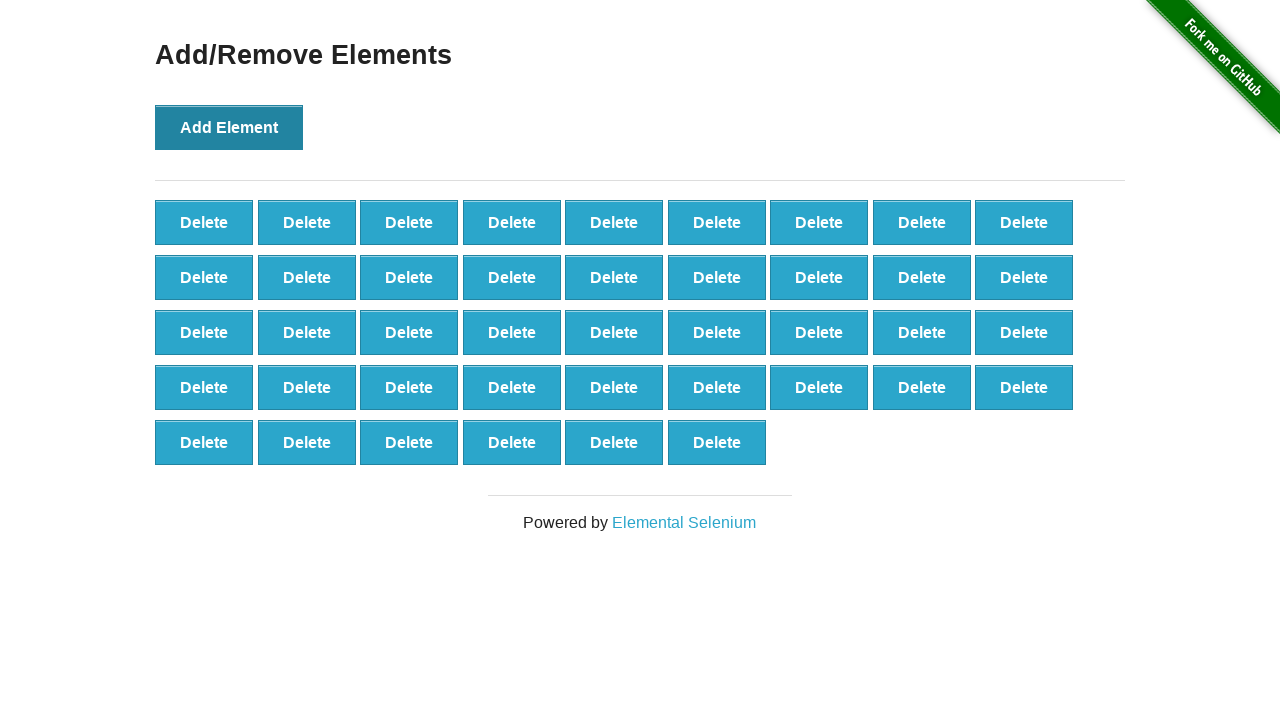

Clicked 'Add Element' button (iteration 43/50) at (229, 127) on button:has-text('Add Element')
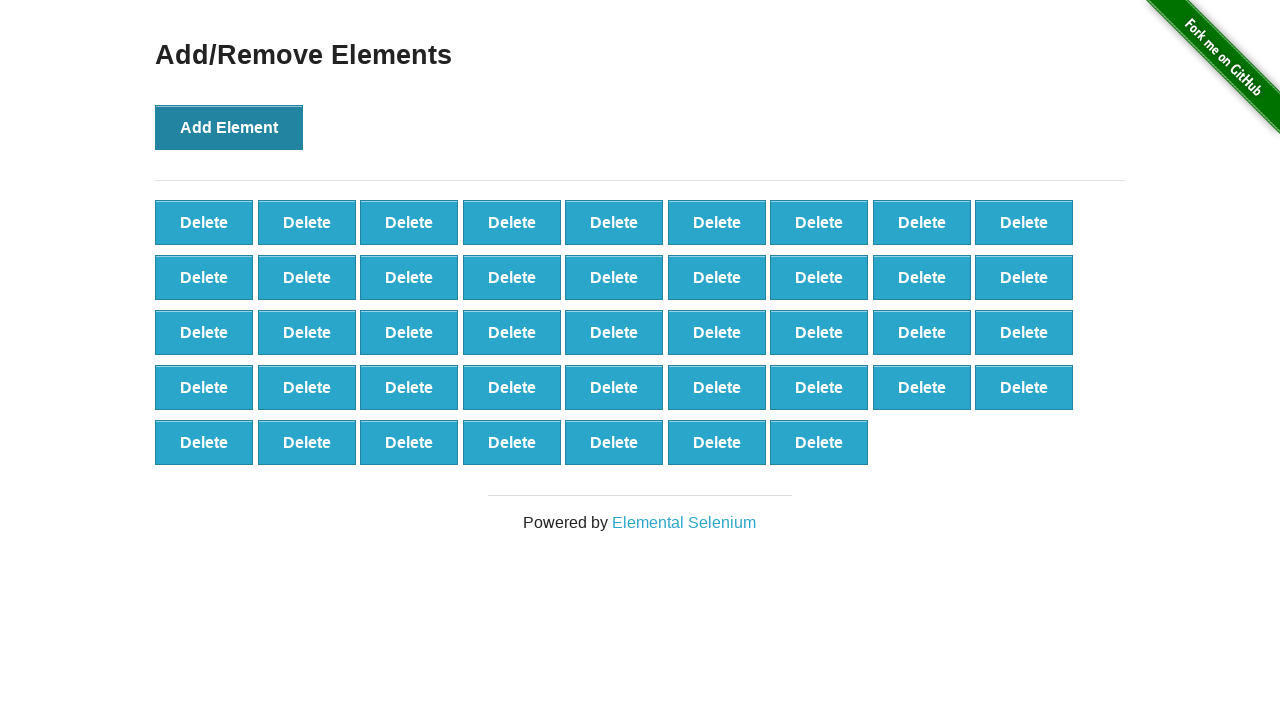

Clicked 'Add Element' button (iteration 44/50) at (229, 127) on button:has-text('Add Element')
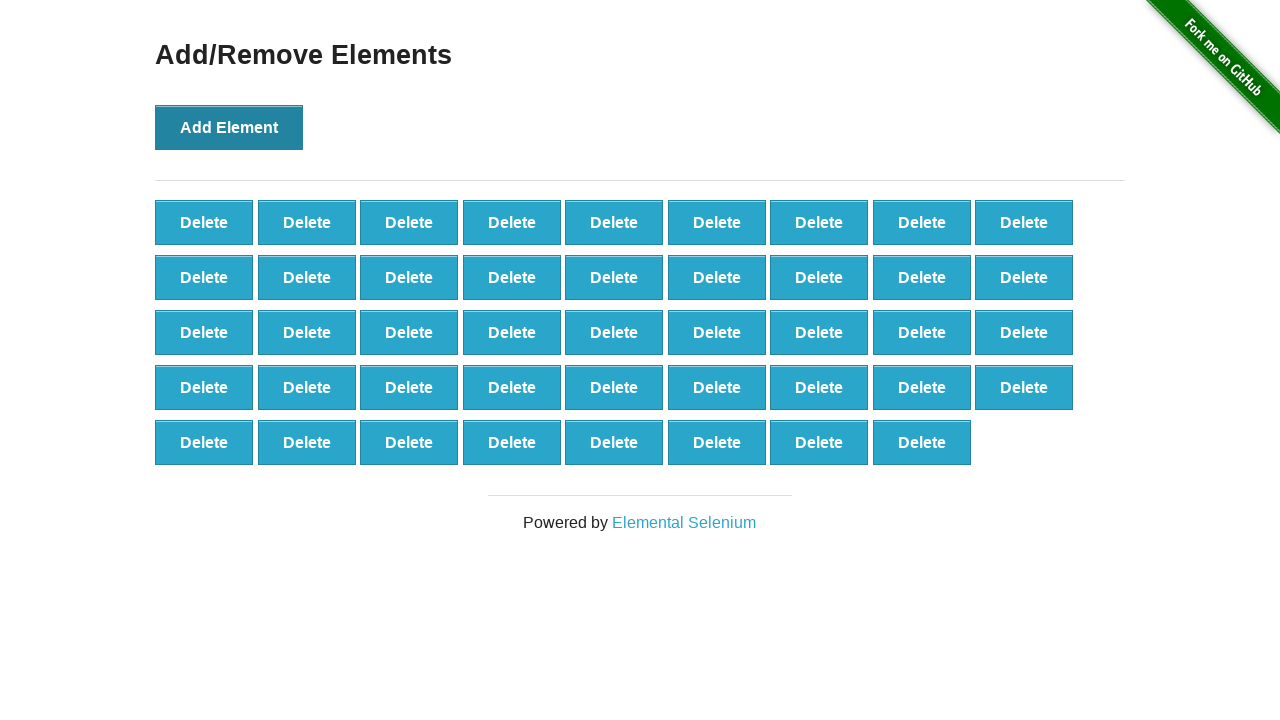

Clicked 'Add Element' button (iteration 45/50) at (229, 127) on button:has-text('Add Element')
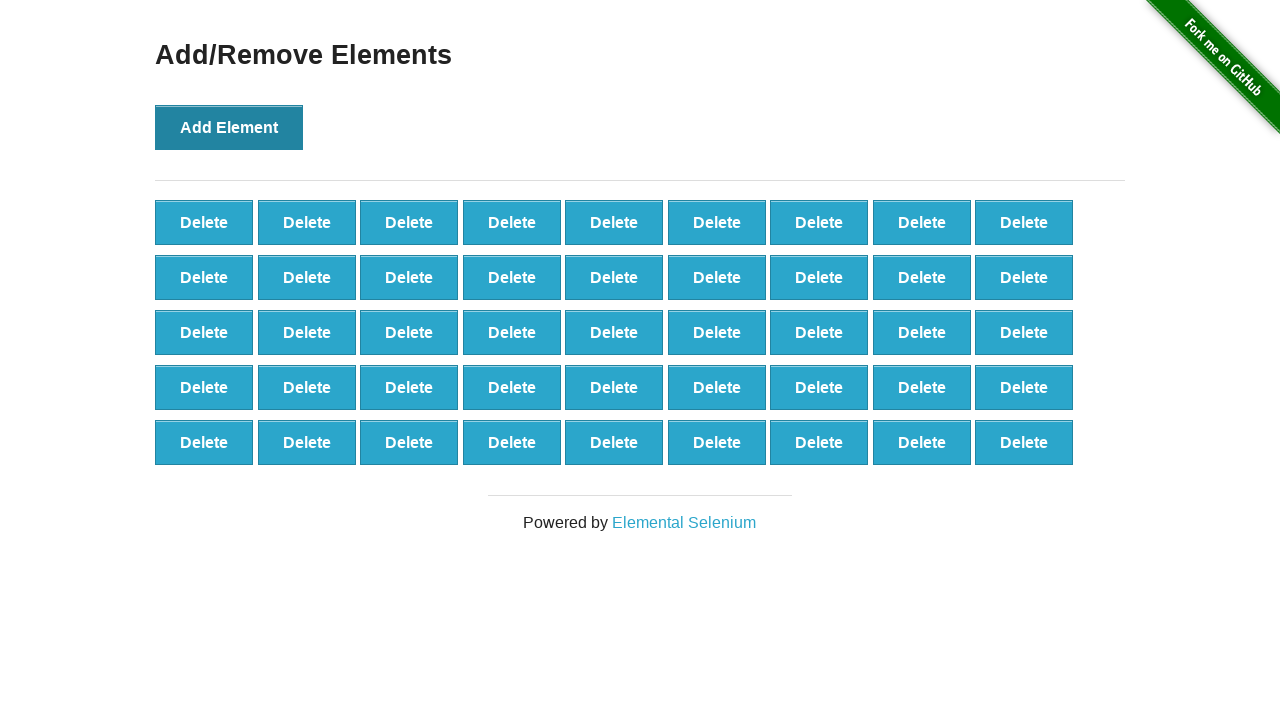

Clicked 'Add Element' button (iteration 46/50) at (229, 127) on button:has-text('Add Element')
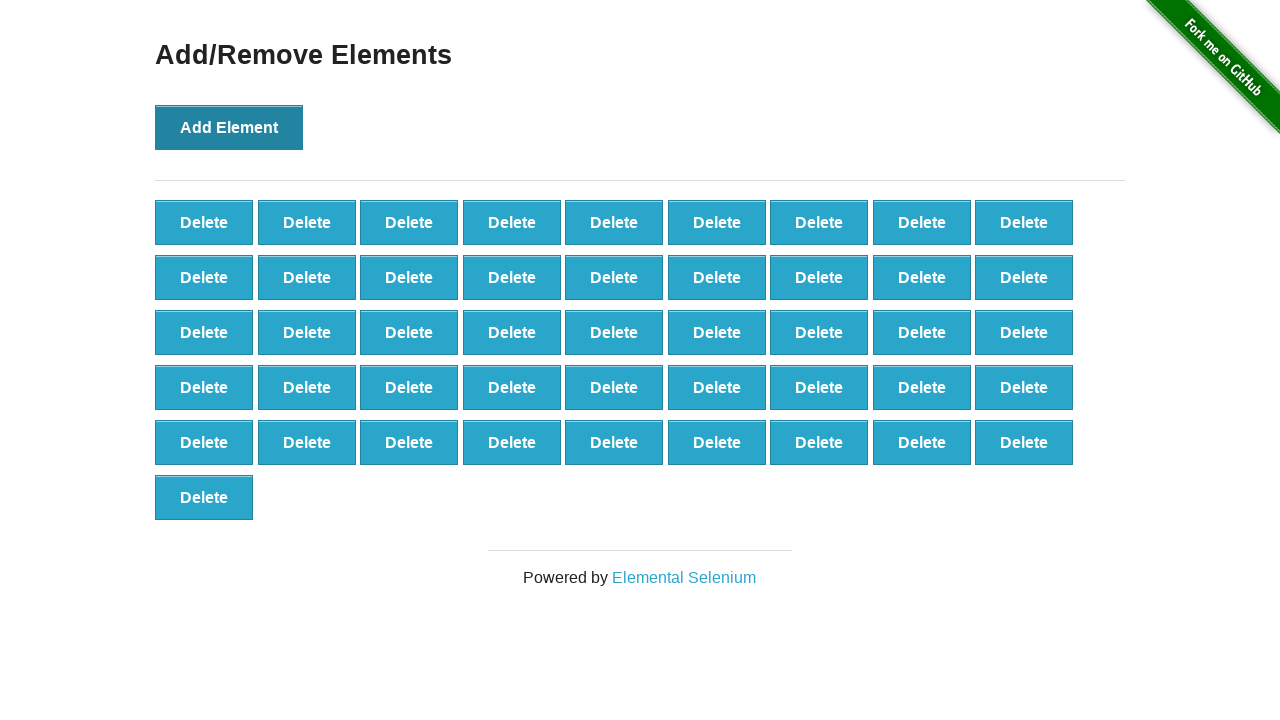

Clicked 'Add Element' button (iteration 47/50) at (229, 127) on button:has-text('Add Element')
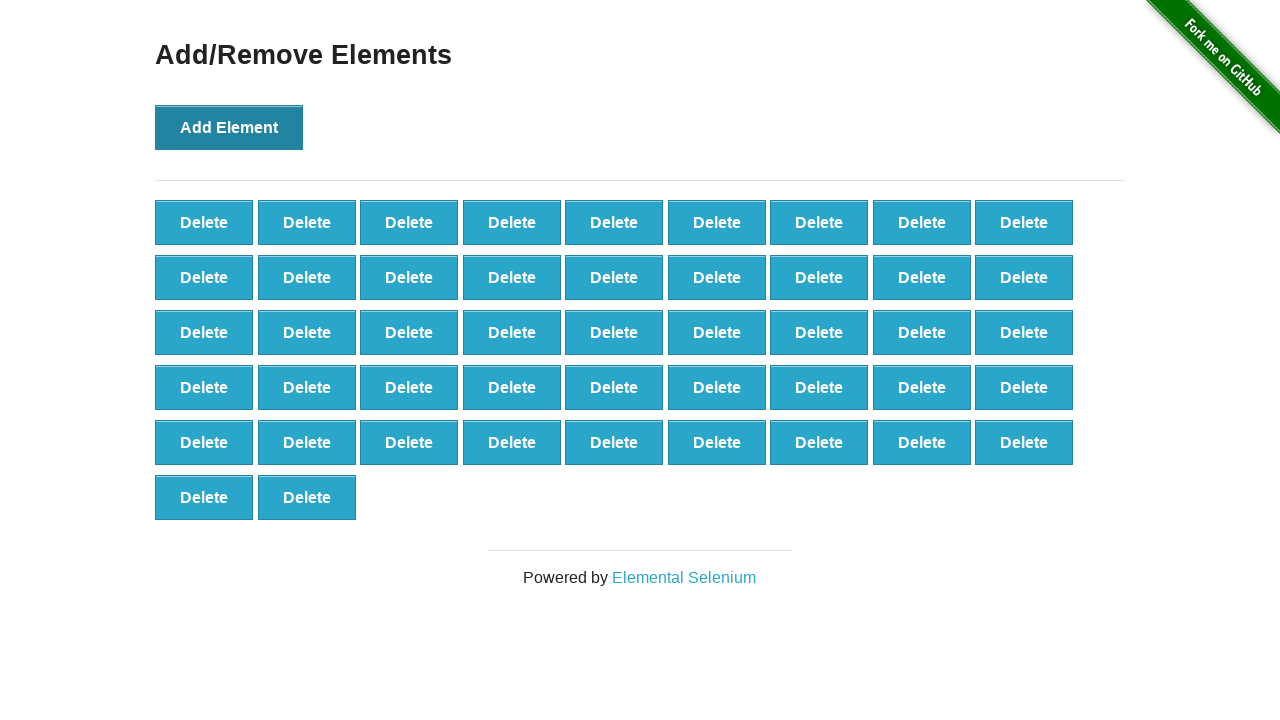

Clicked 'Add Element' button (iteration 48/50) at (229, 127) on button:has-text('Add Element')
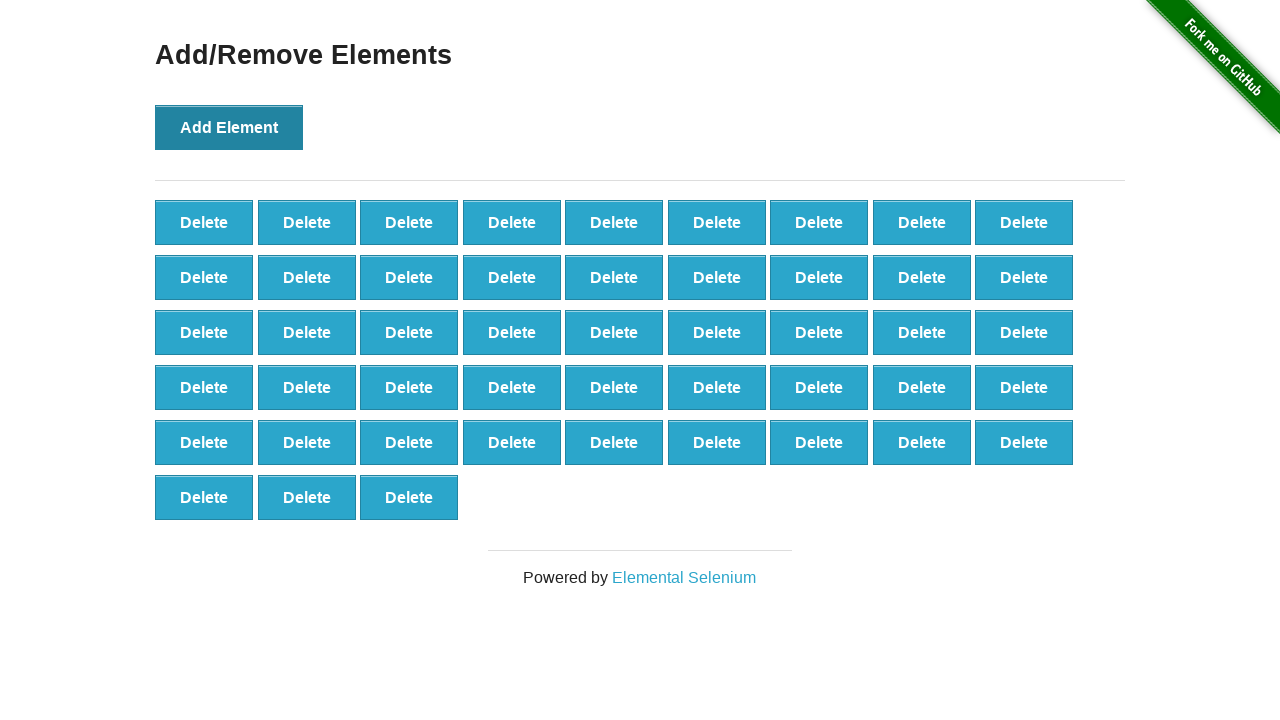

Clicked 'Add Element' button (iteration 49/50) at (229, 127) on button:has-text('Add Element')
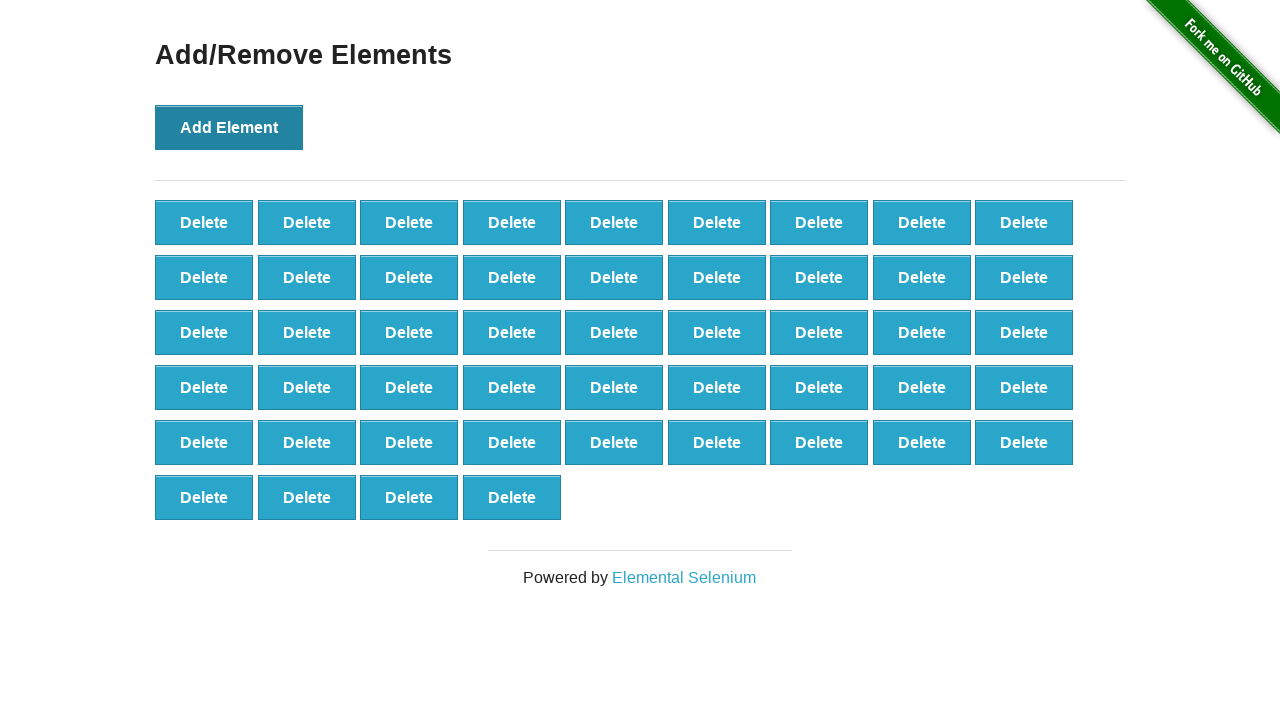

Clicked 'Add Element' button (iteration 50/50) at (229, 127) on button:has-text('Add Element')
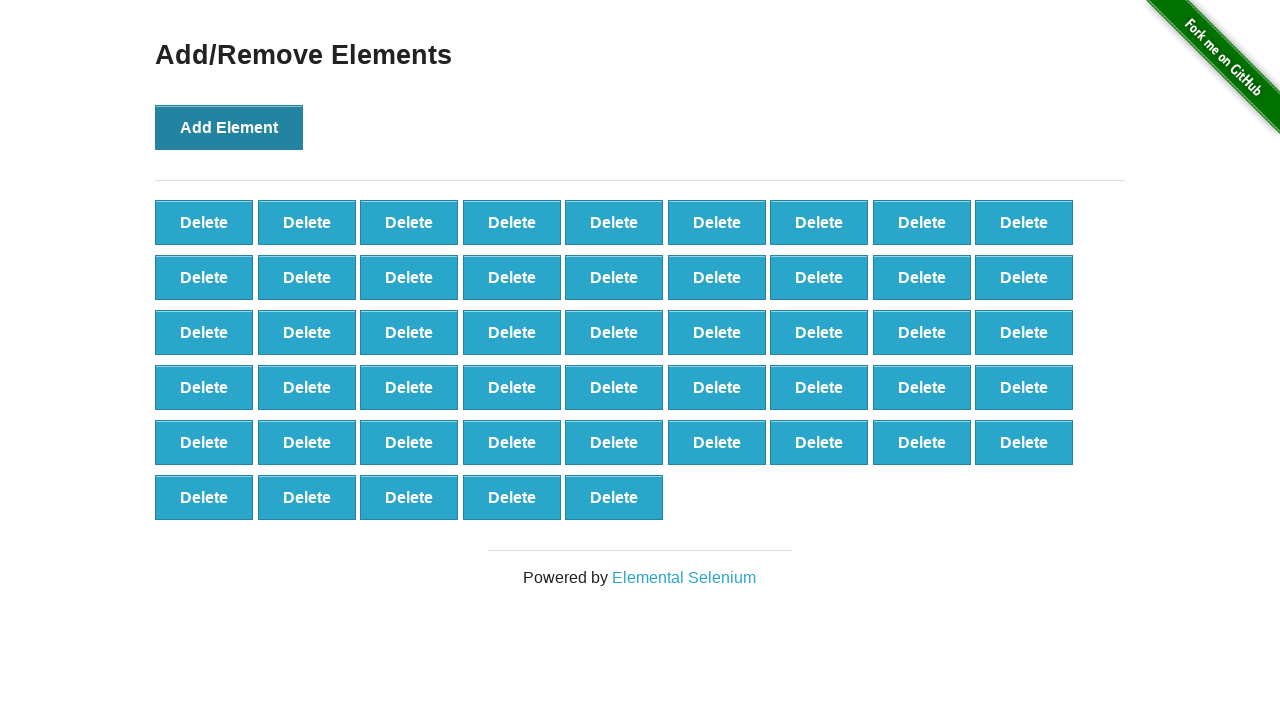

Counted delete buttons before deletion: 50
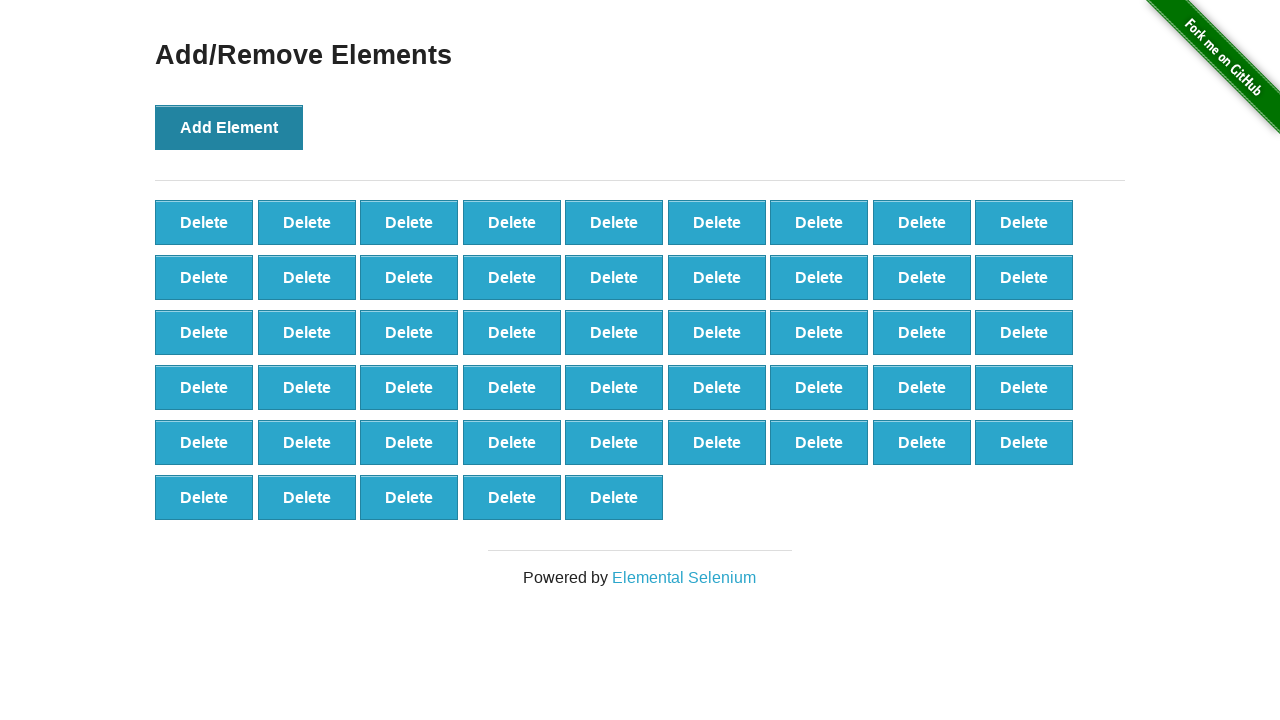

Clicked 'Delete' button (iteration 1/20) at (204, 222) on button:has-text('Delete') >> nth=0
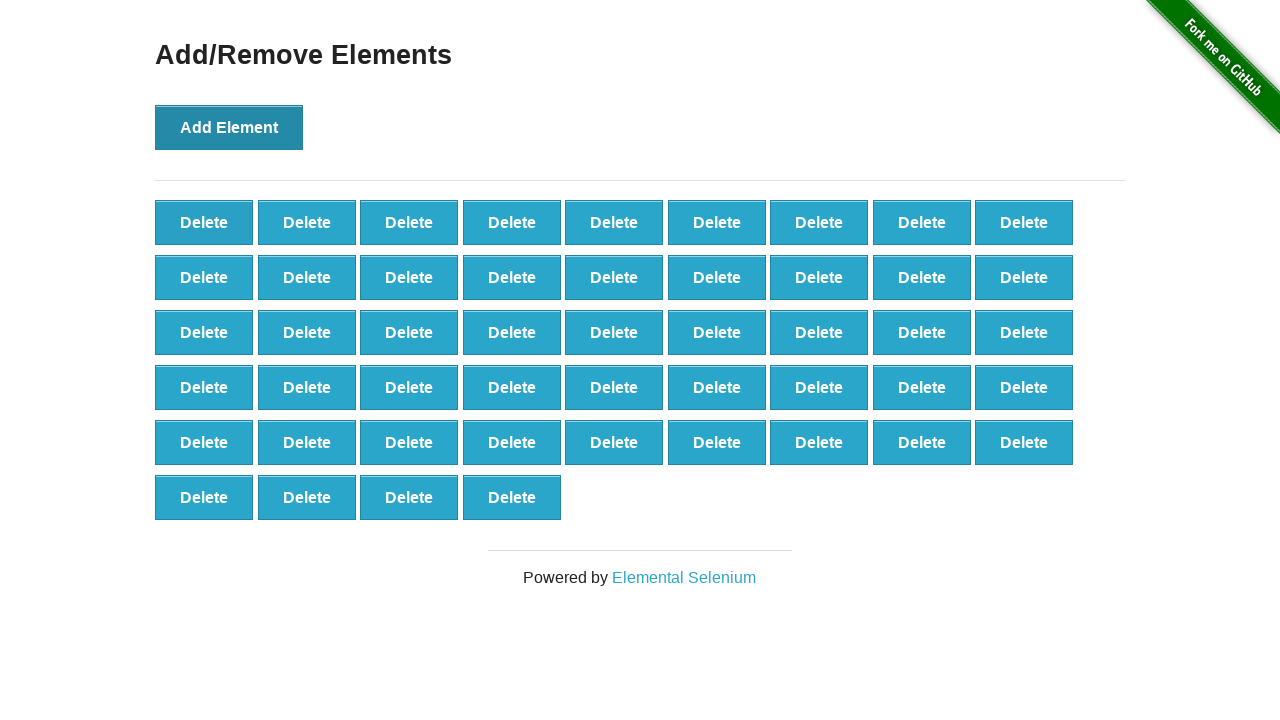

Clicked 'Delete' button (iteration 2/20) at (204, 222) on button:has-text('Delete') >> nth=0
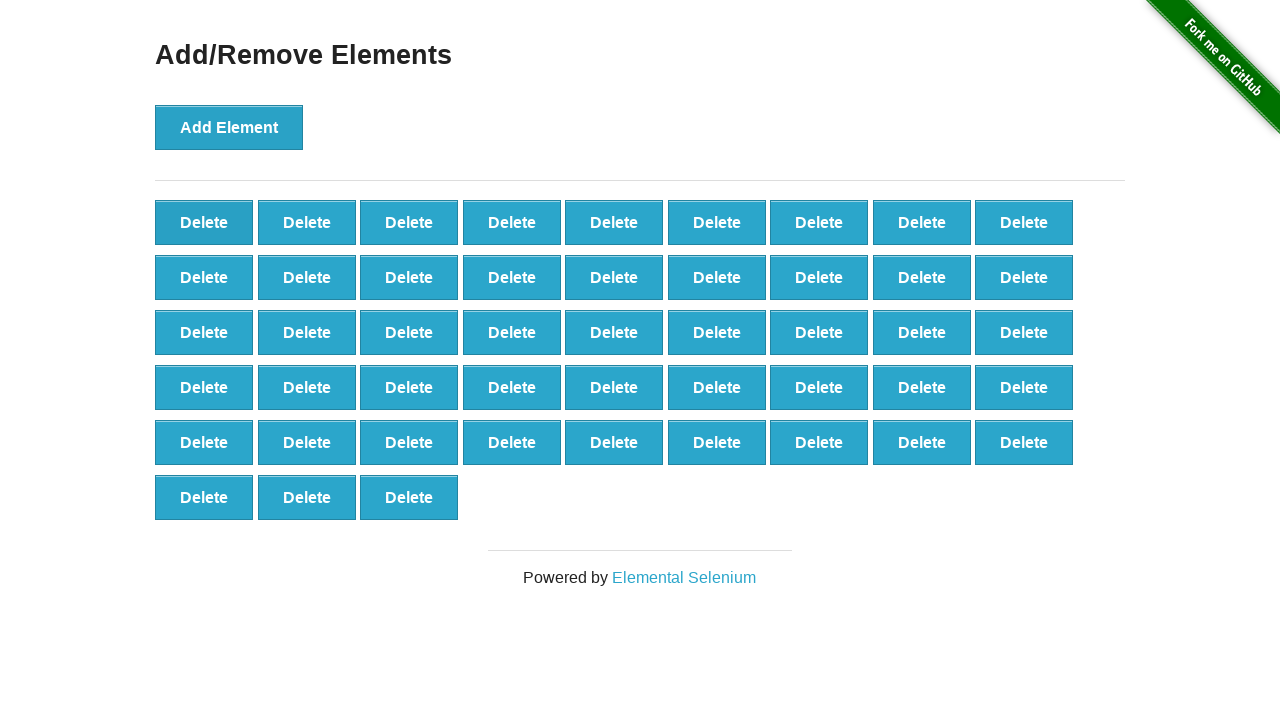

Clicked 'Delete' button (iteration 3/20) at (204, 222) on button:has-text('Delete') >> nth=0
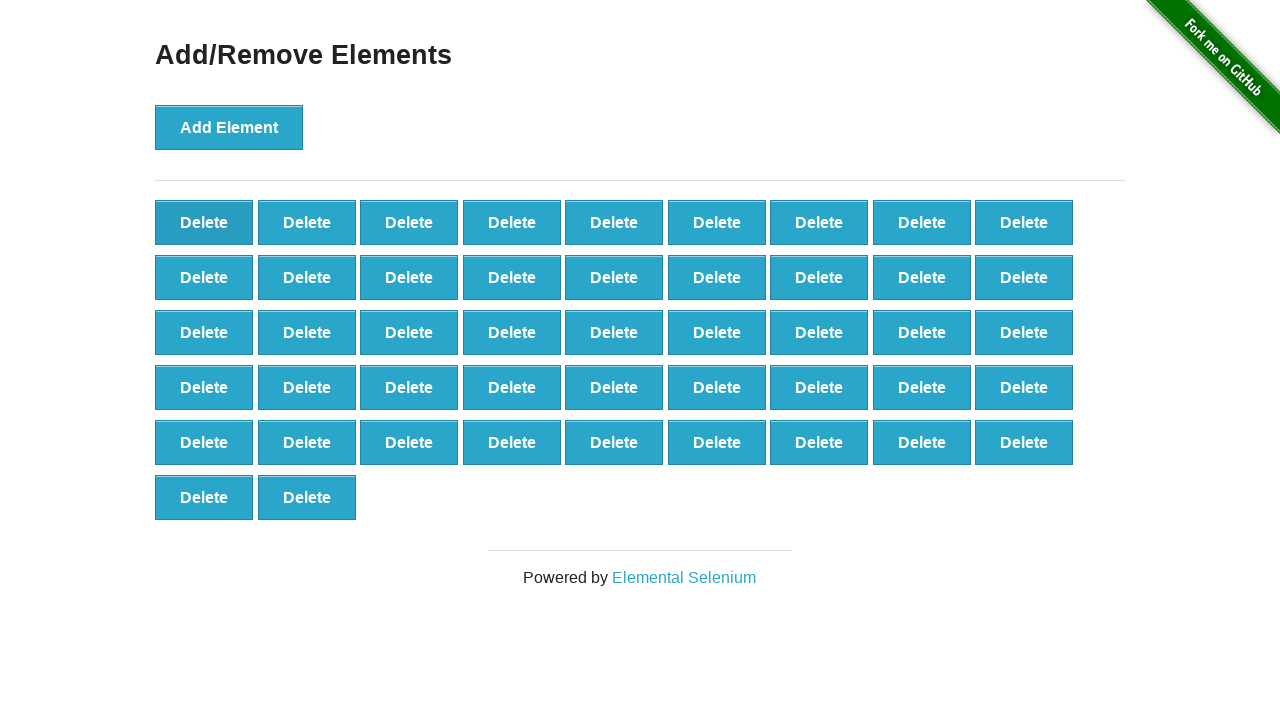

Clicked 'Delete' button (iteration 4/20) at (204, 222) on button:has-text('Delete') >> nth=0
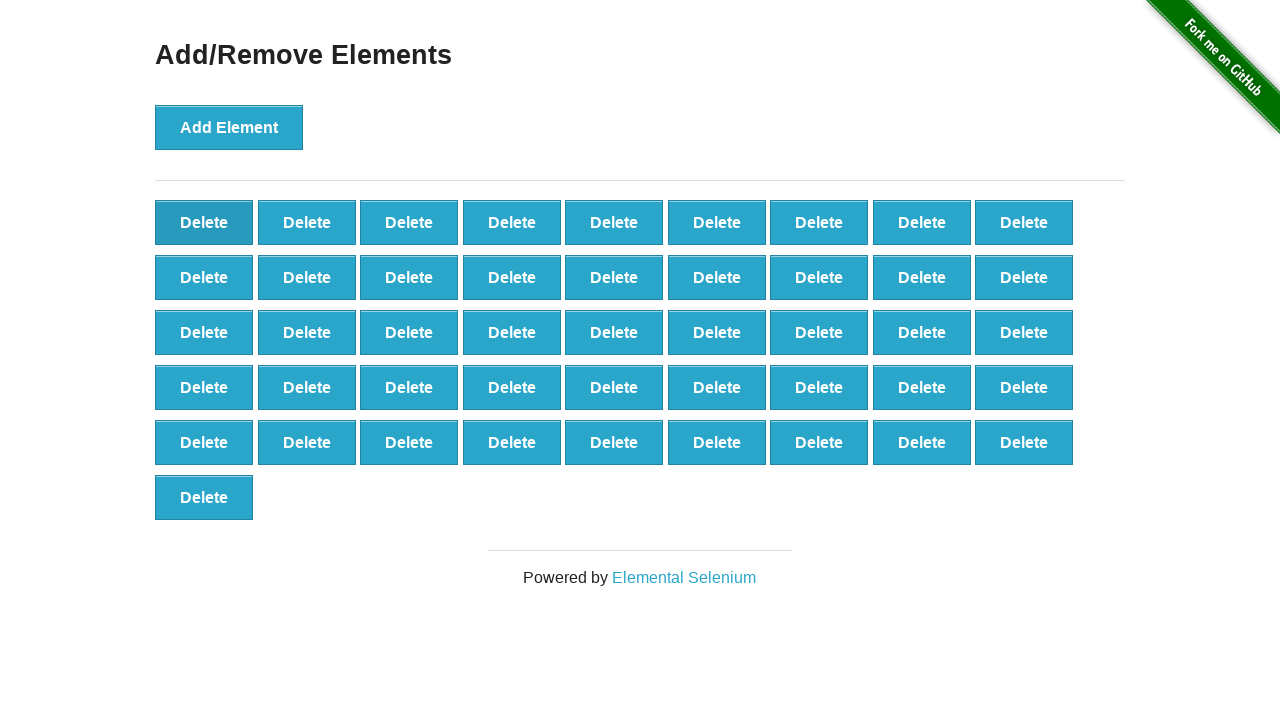

Clicked 'Delete' button (iteration 5/20) at (204, 222) on button:has-text('Delete') >> nth=0
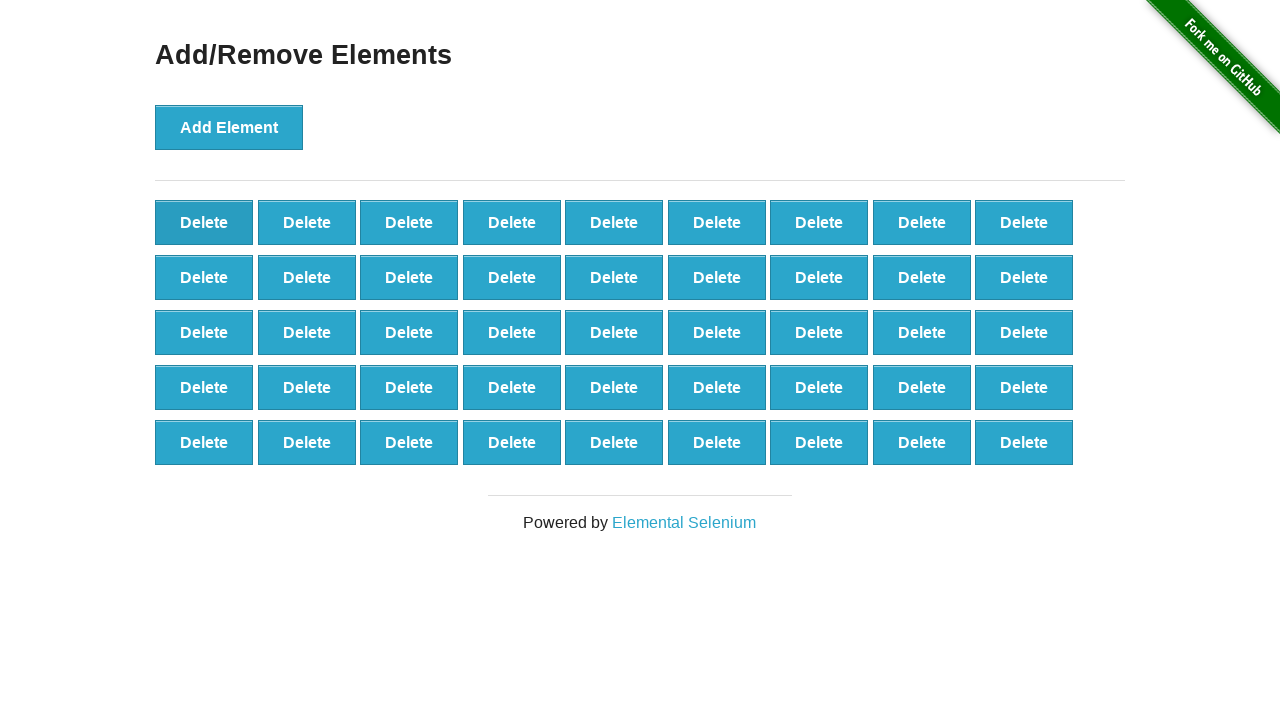

Clicked 'Delete' button (iteration 6/20) at (204, 222) on button:has-text('Delete') >> nth=0
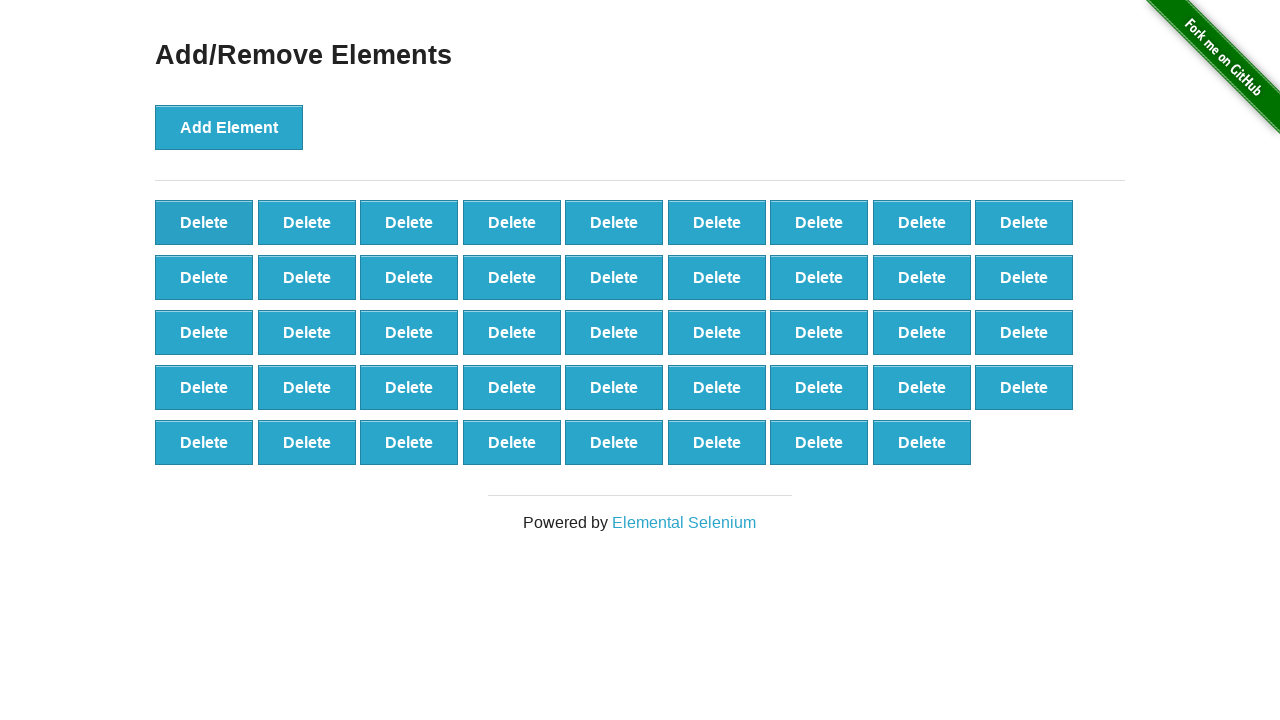

Clicked 'Delete' button (iteration 7/20) at (204, 222) on button:has-text('Delete') >> nth=0
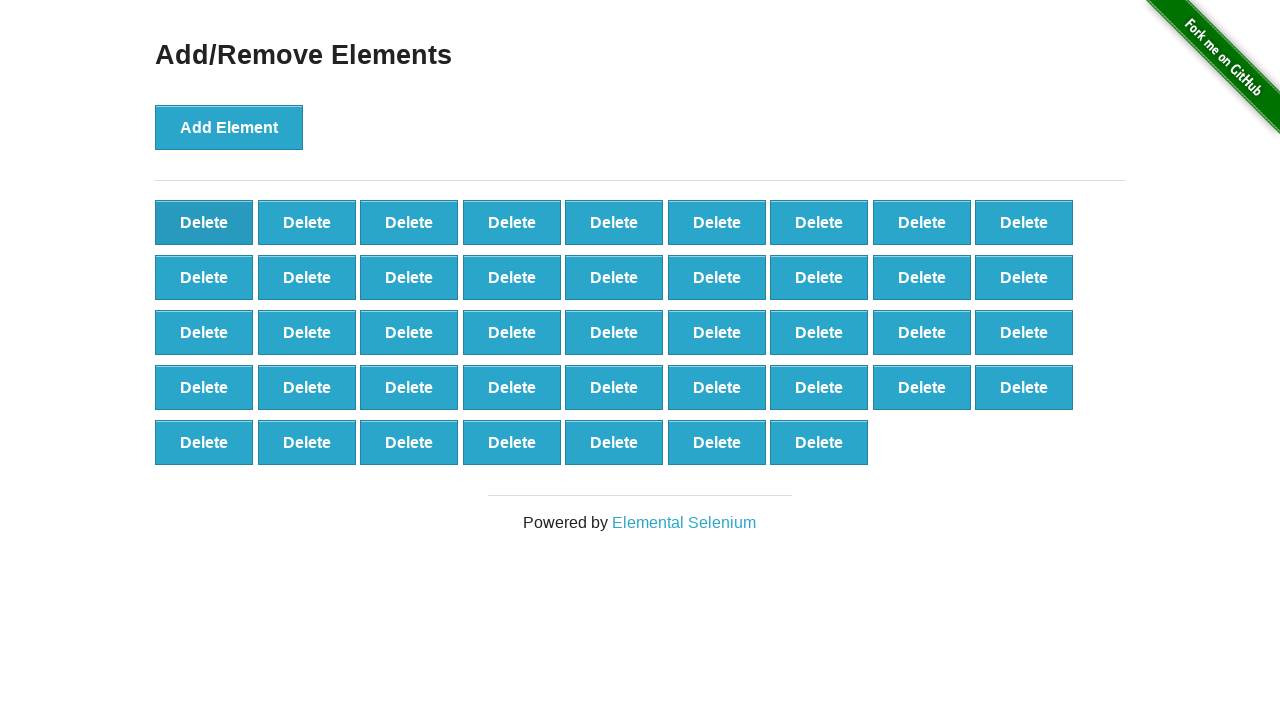

Clicked 'Delete' button (iteration 8/20) at (204, 222) on button:has-text('Delete') >> nth=0
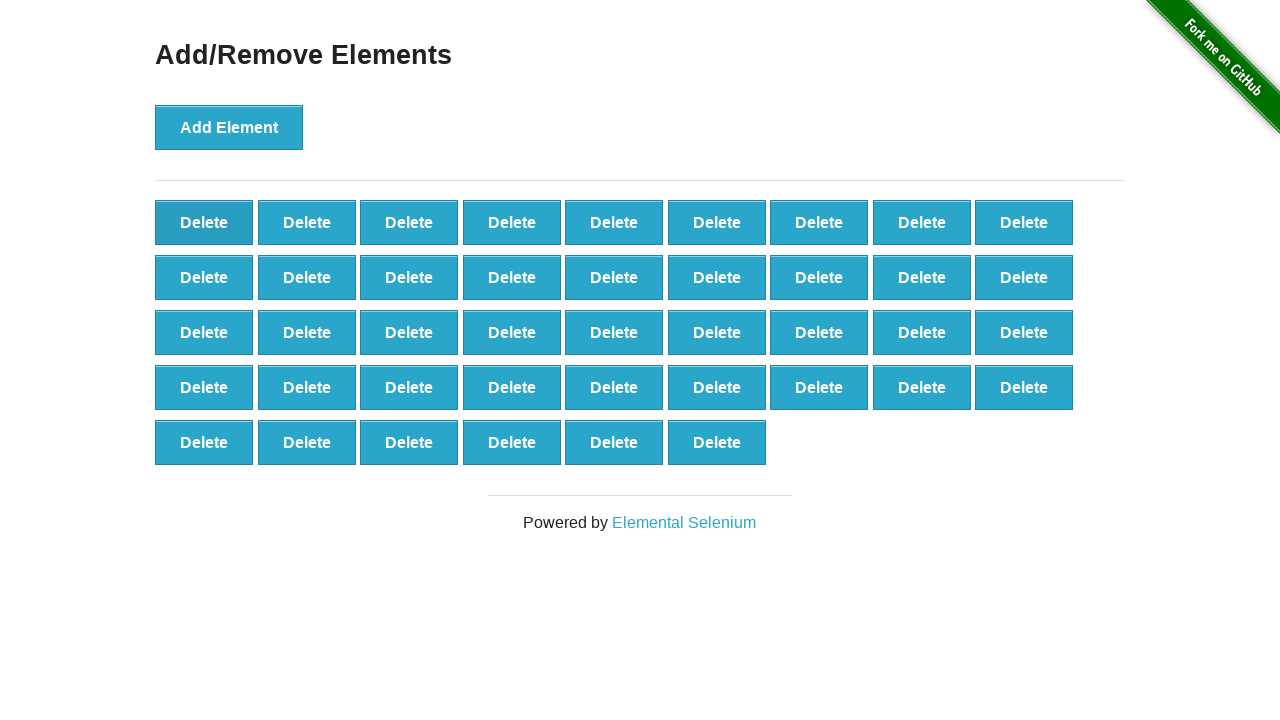

Clicked 'Delete' button (iteration 9/20) at (204, 222) on button:has-text('Delete') >> nth=0
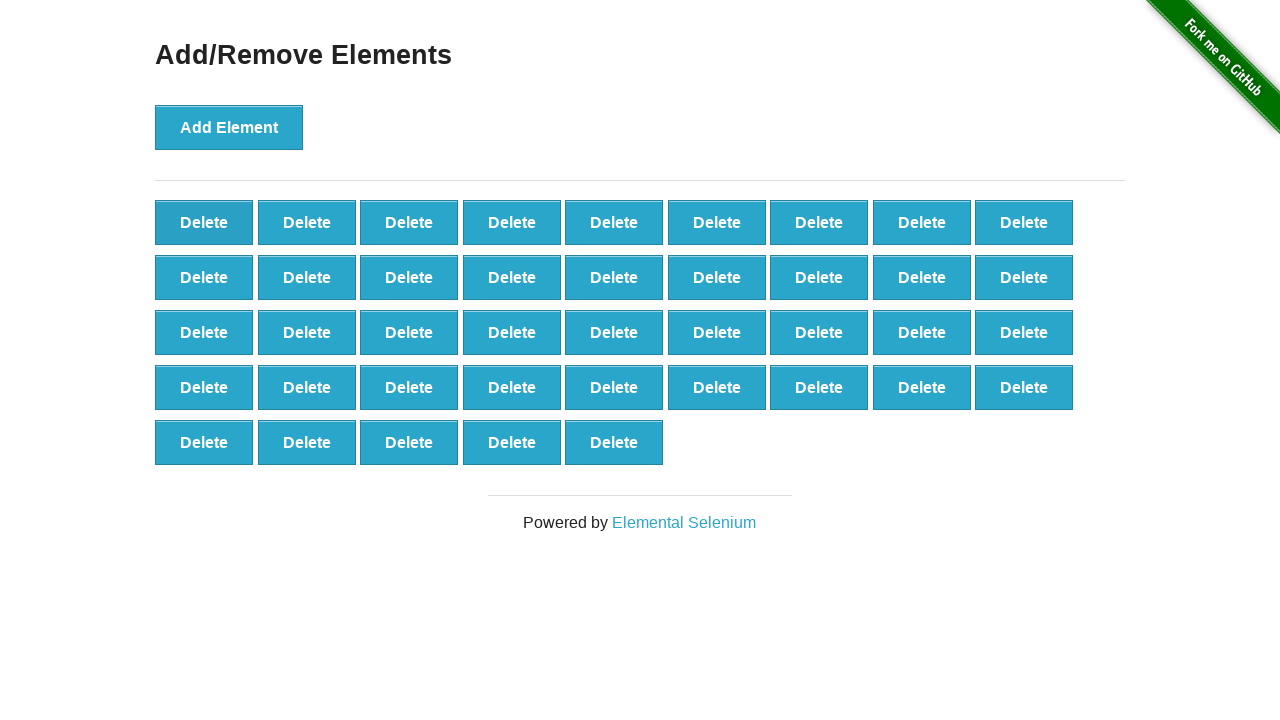

Clicked 'Delete' button (iteration 10/20) at (204, 222) on button:has-text('Delete') >> nth=0
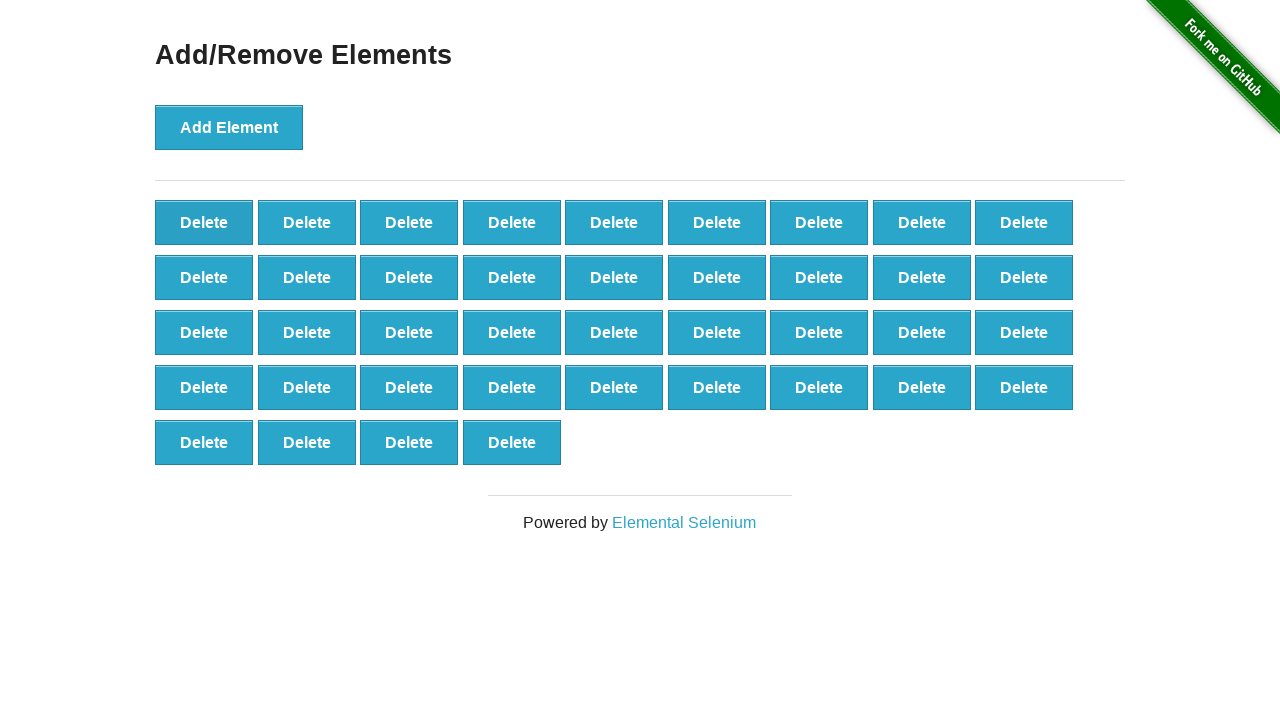

Clicked 'Delete' button (iteration 11/20) at (204, 222) on button:has-text('Delete') >> nth=0
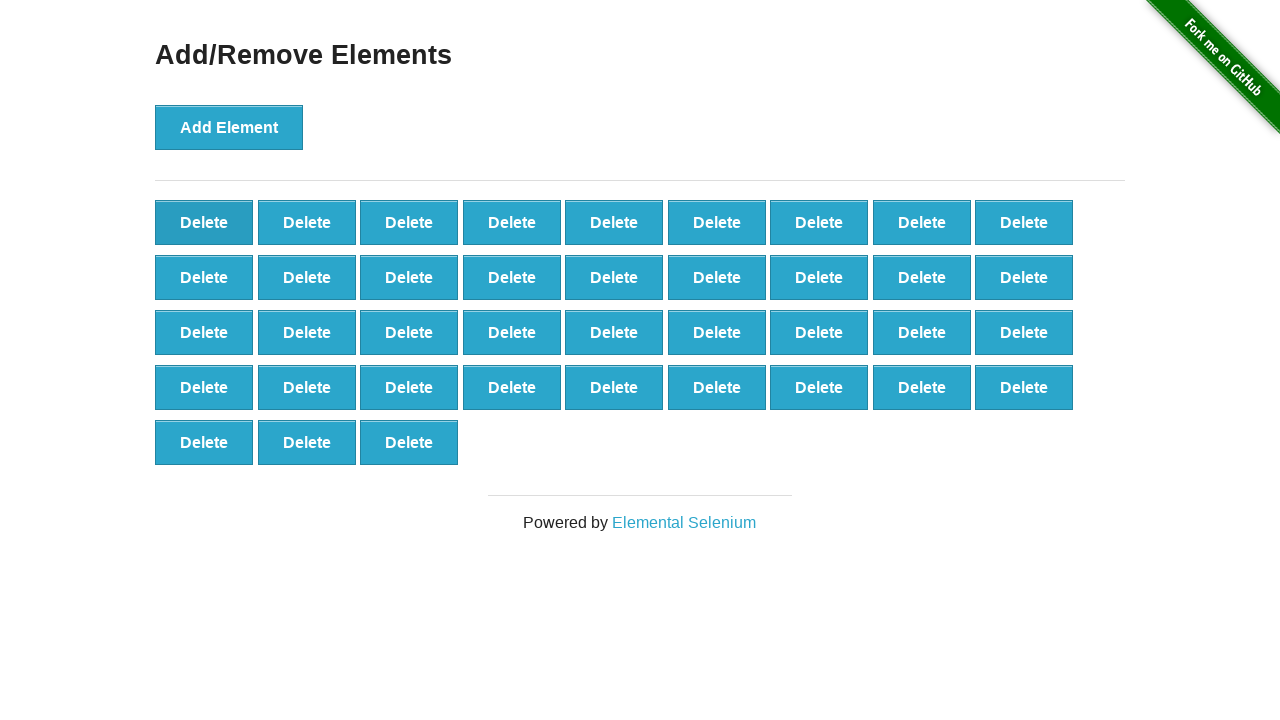

Clicked 'Delete' button (iteration 12/20) at (204, 222) on button:has-text('Delete') >> nth=0
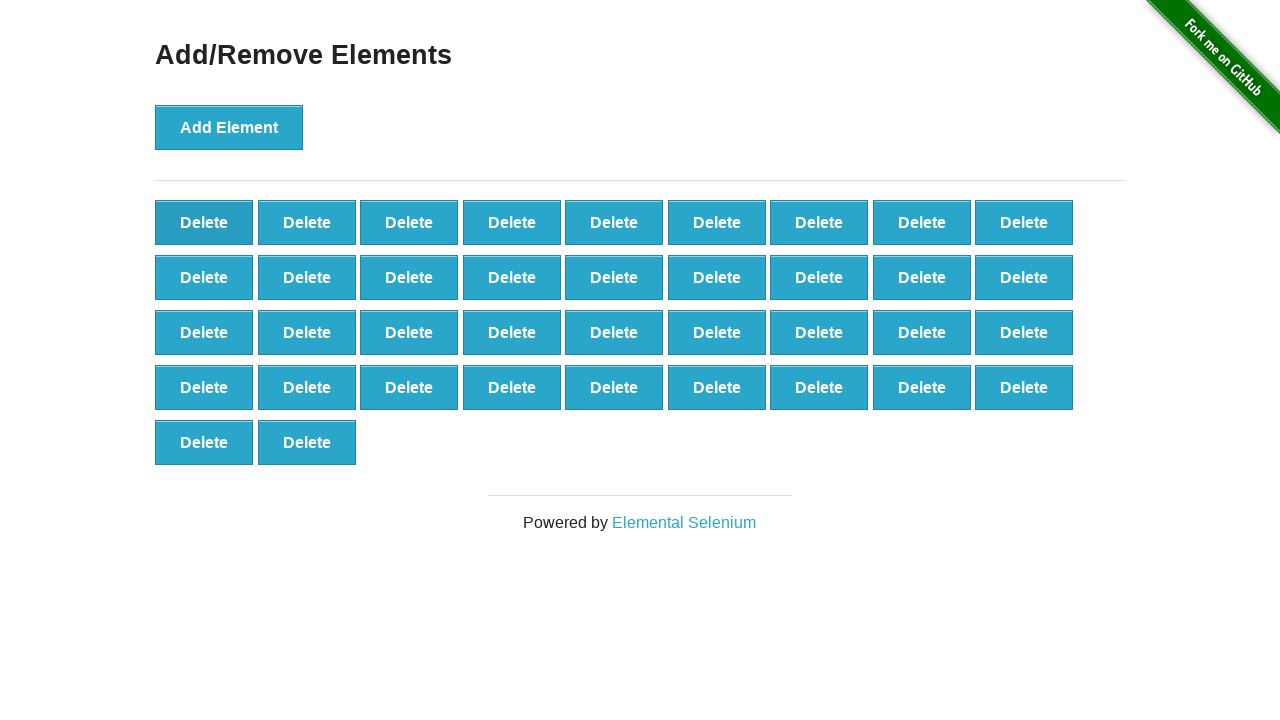

Clicked 'Delete' button (iteration 13/20) at (204, 222) on button:has-text('Delete') >> nth=0
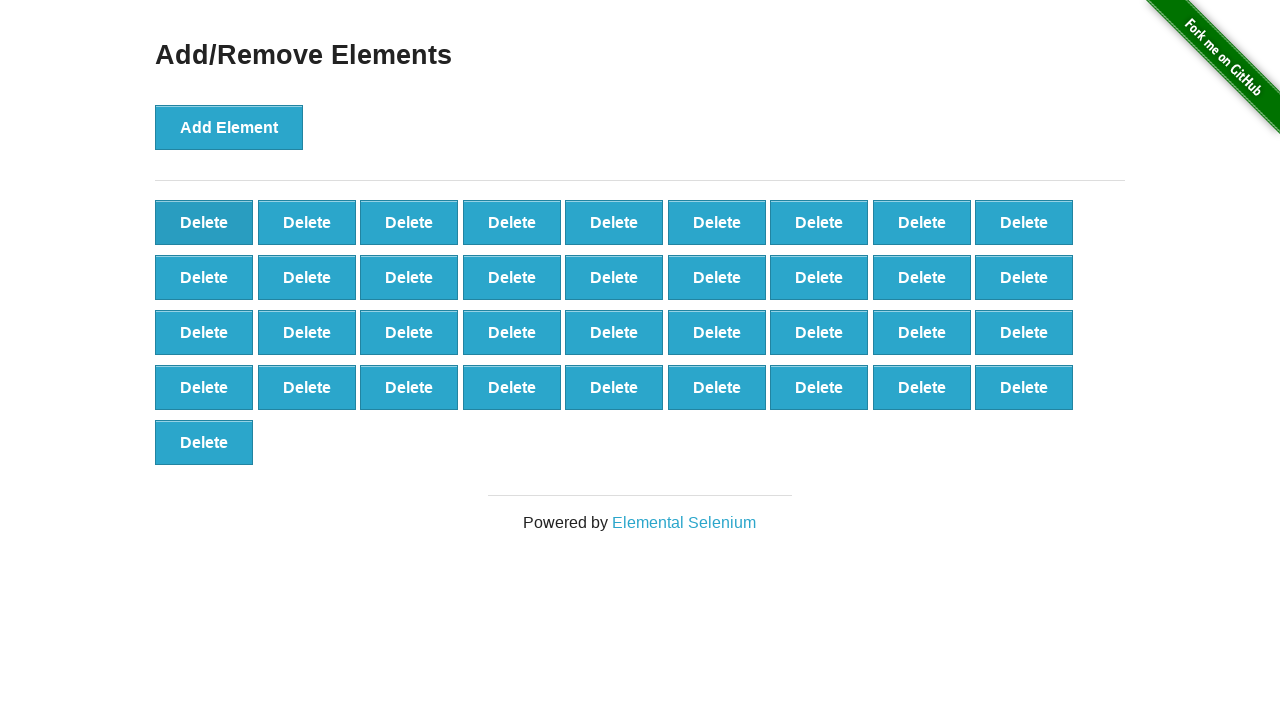

Clicked 'Delete' button (iteration 14/20) at (204, 222) on button:has-text('Delete') >> nth=0
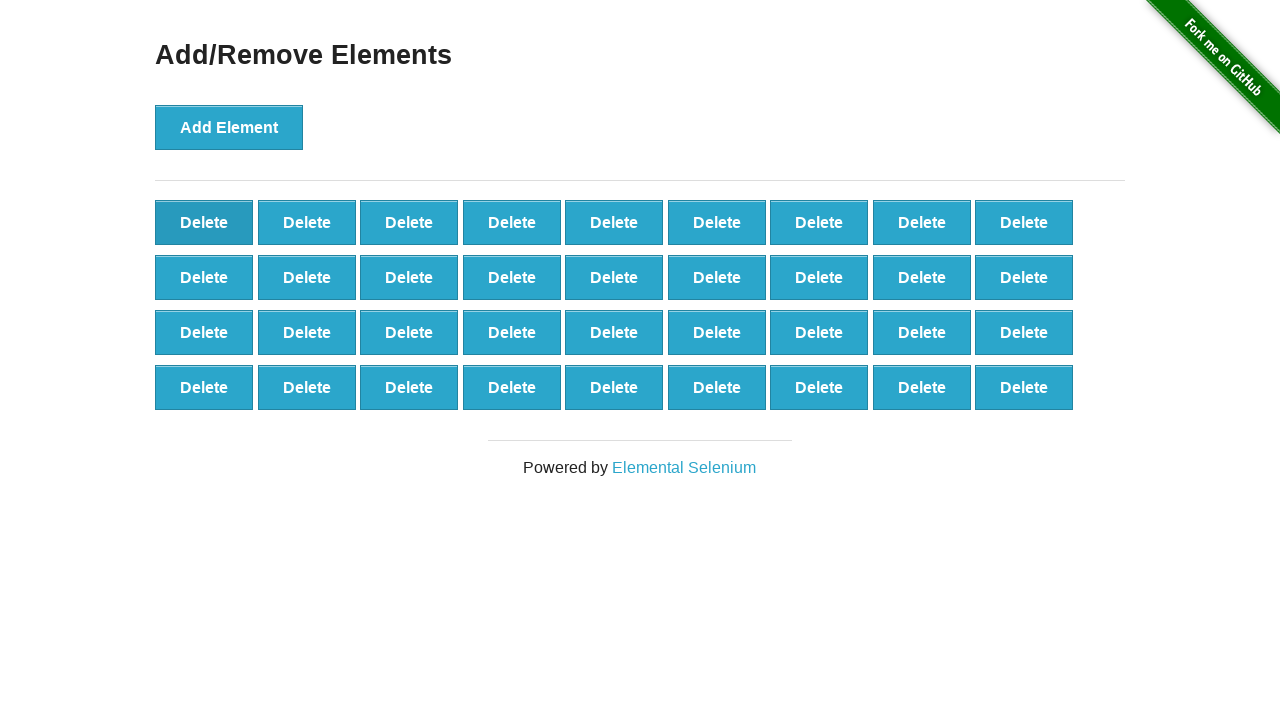

Clicked 'Delete' button (iteration 15/20) at (204, 222) on button:has-text('Delete') >> nth=0
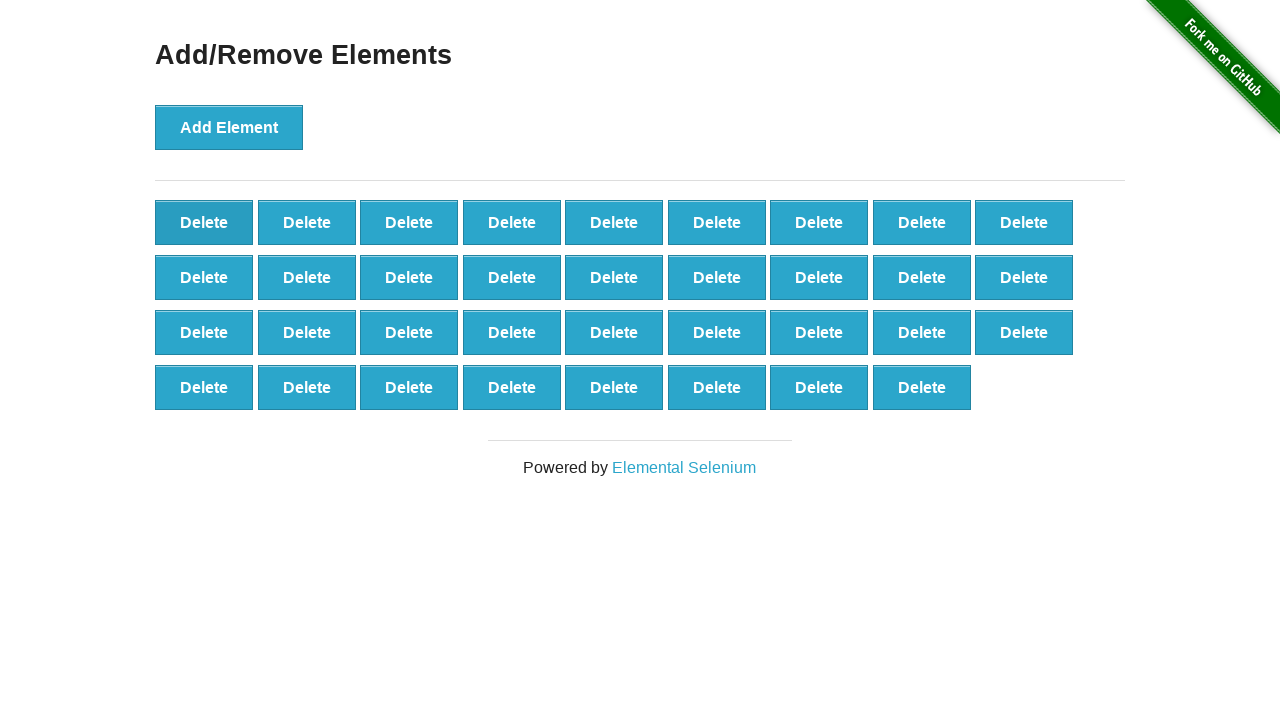

Clicked 'Delete' button (iteration 16/20) at (204, 222) on button:has-text('Delete') >> nth=0
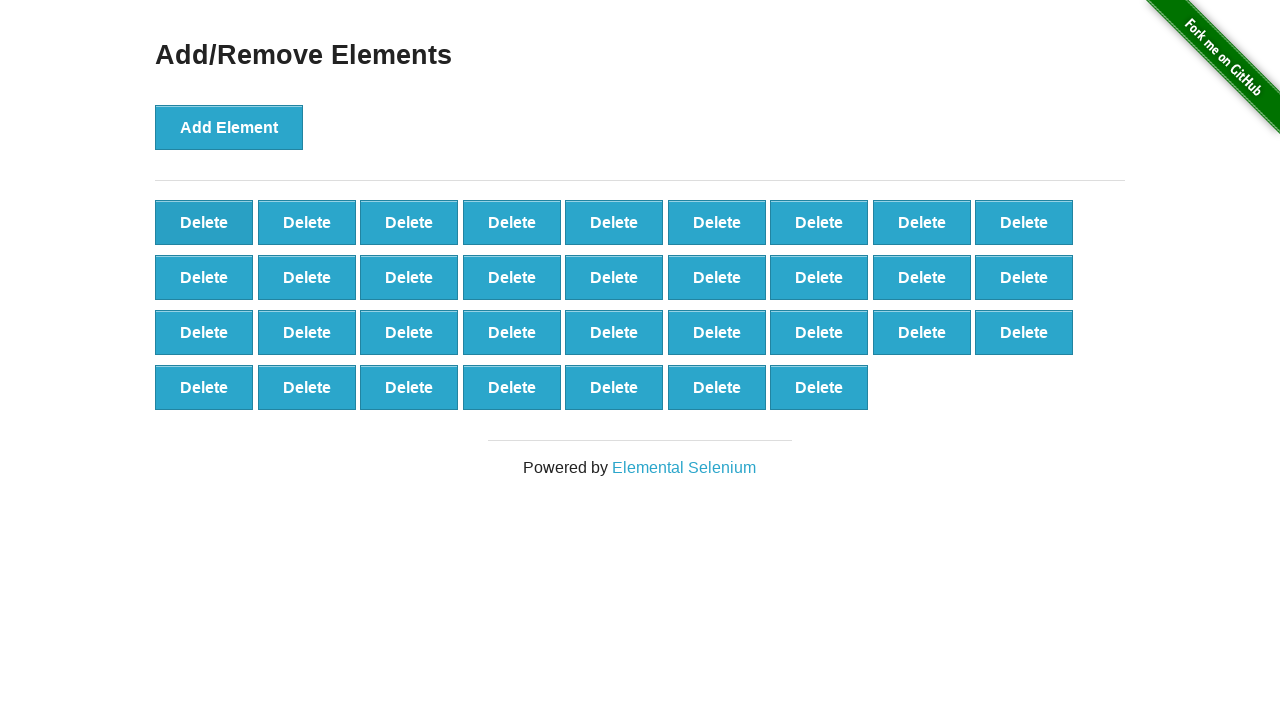

Clicked 'Delete' button (iteration 17/20) at (204, 222) on button:has-text('Delete') >> nth=0
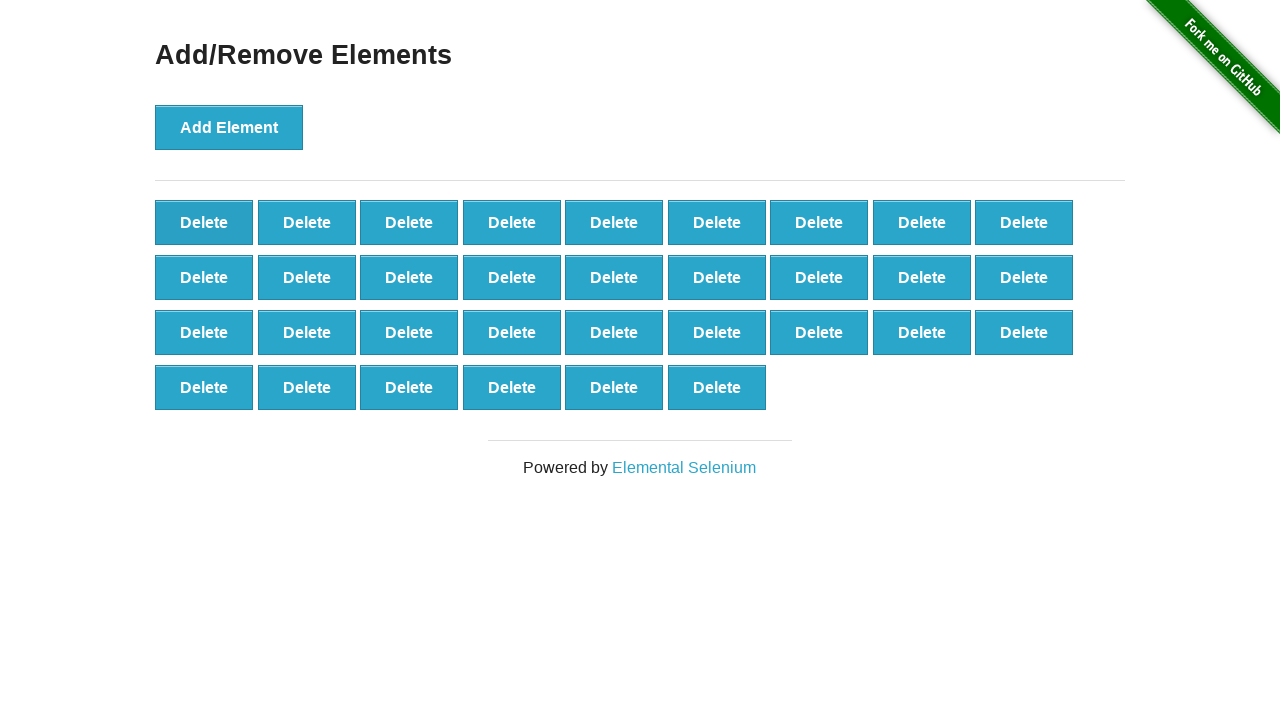

Clicked 'Delete' button (iteration 18/20) at (204, 222) on button:has-text('Delete') >> nth=0
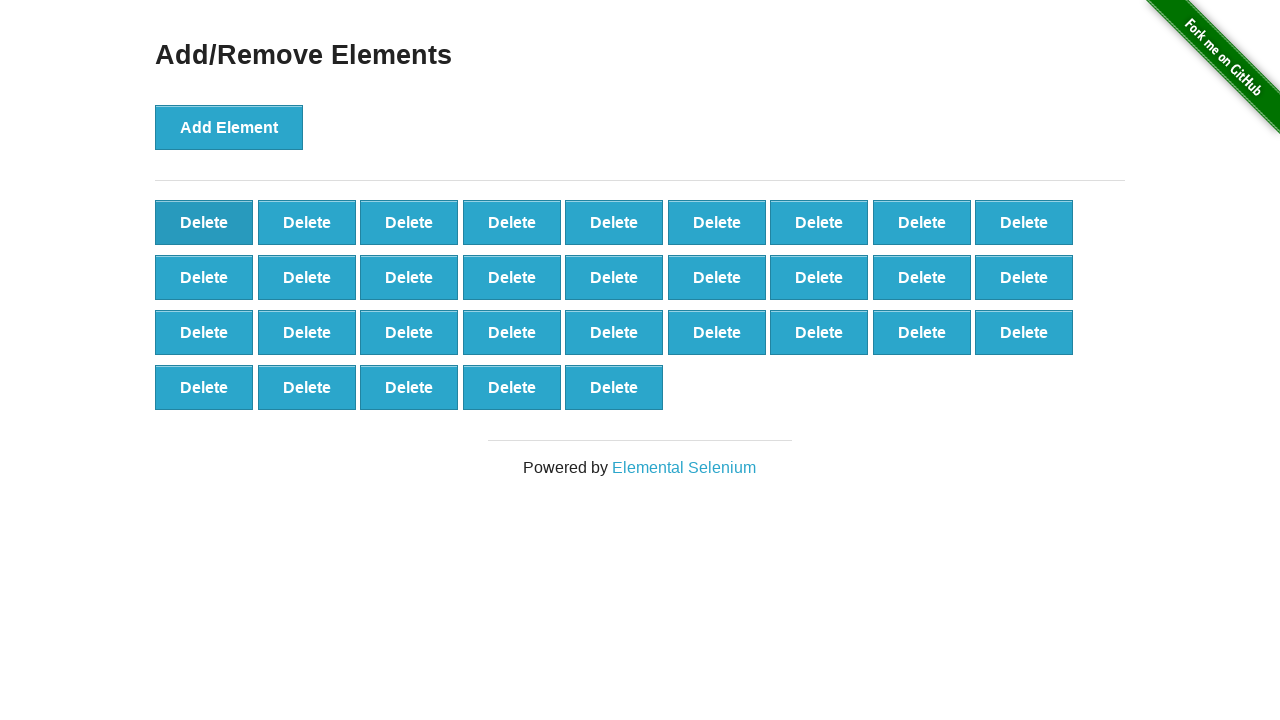

Clicked 'Delete' button (iteration 19/20) at (204, 222) on button:has-text('Delete') >> nth=0
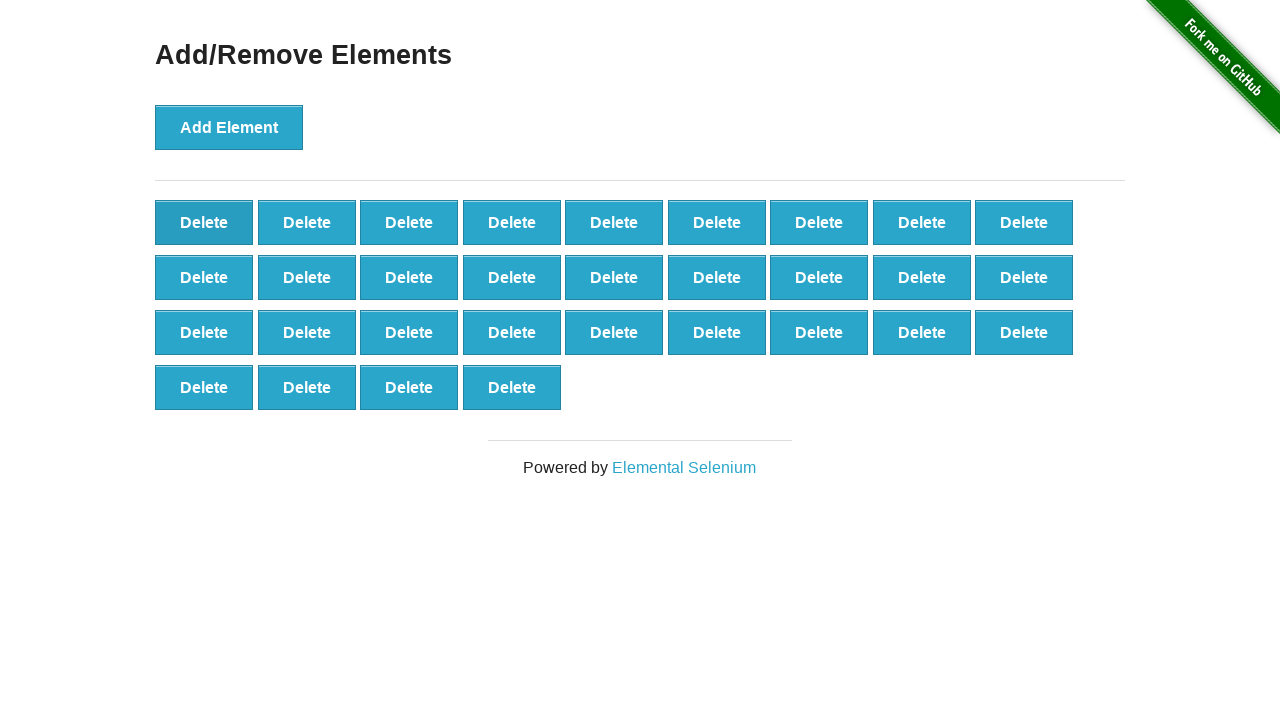

Clicked 'Delete' button (iteration 20/20) at (204, 222) on button:has-text('Delete') >> nth=0
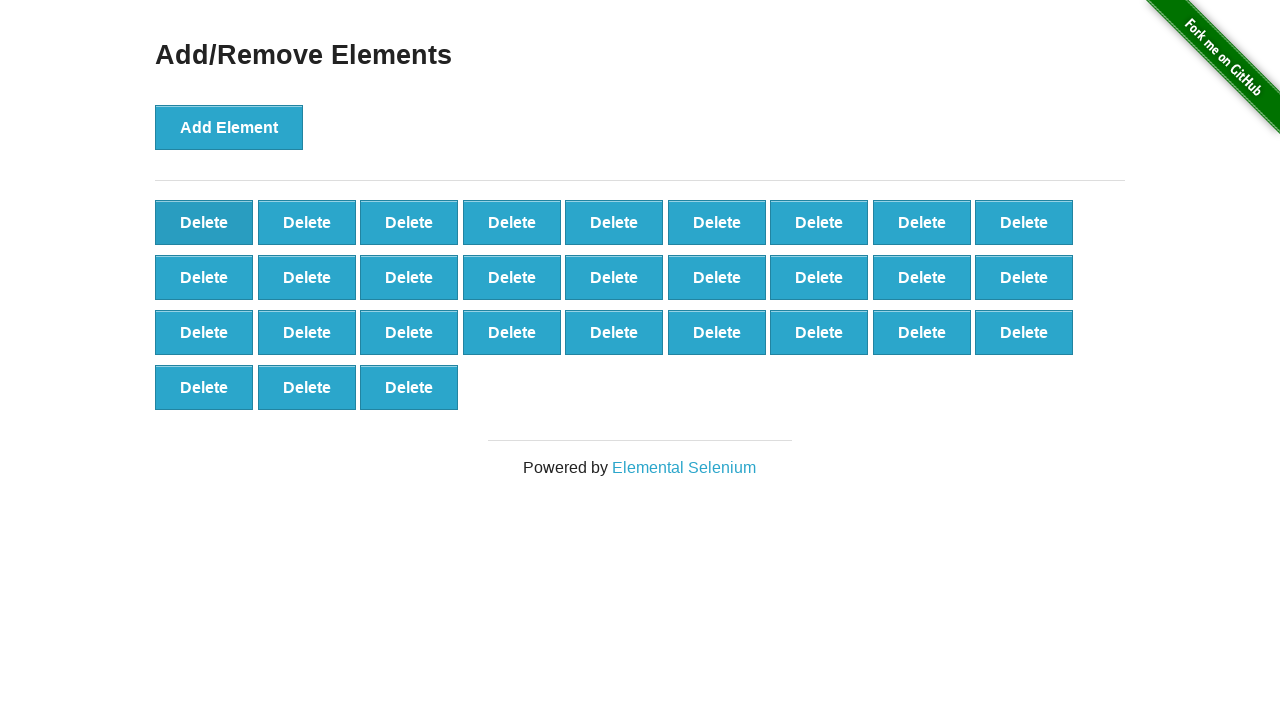

Counted delete buttons after deletion: 30
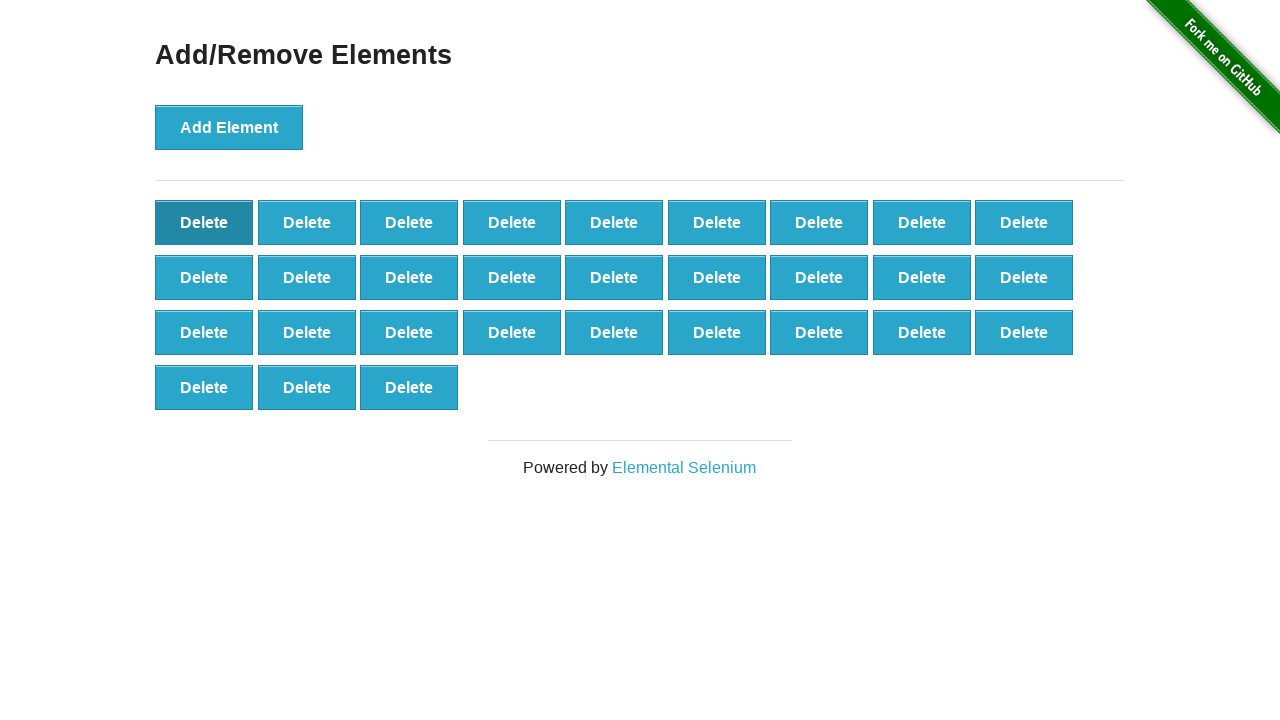

Verified that exactly 20 delete buttons were removed (expected 30, found 30)
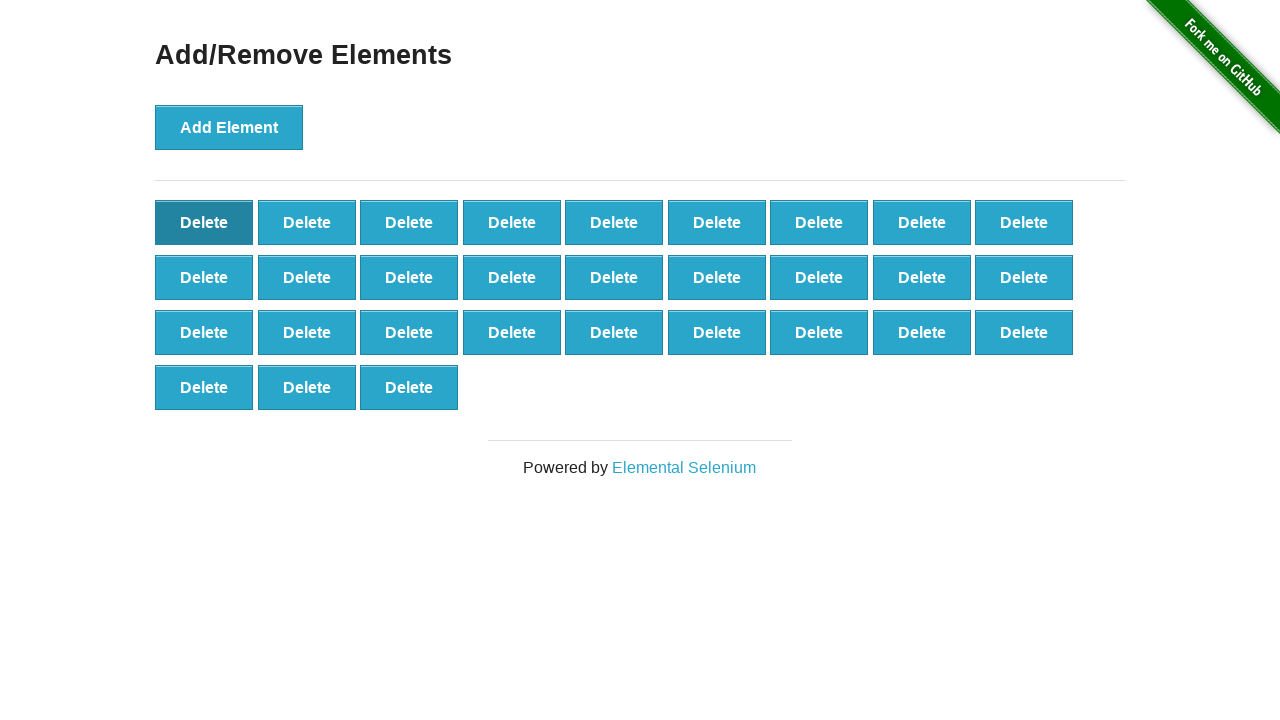

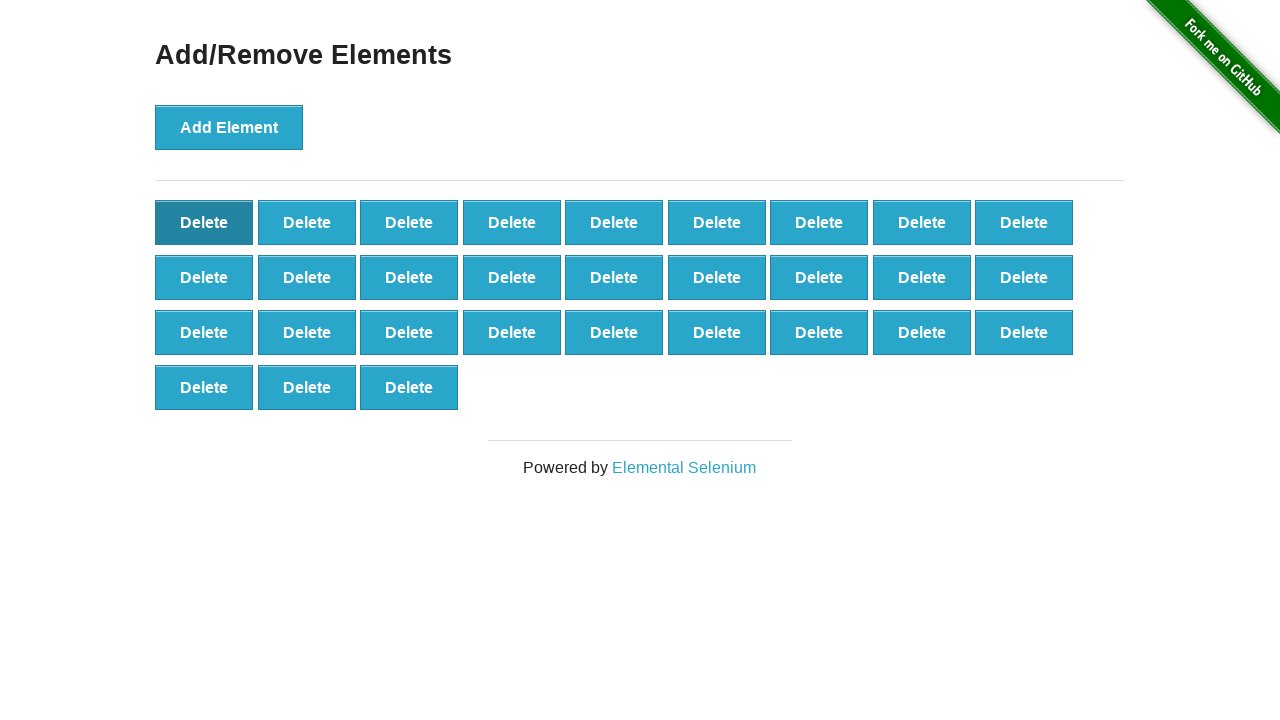